Tests jQuery UI slider functionality by switching to an iframe and moving the slider handle to the right using keyboard arrows

Starting URL: https://jqueryui.com/slider/

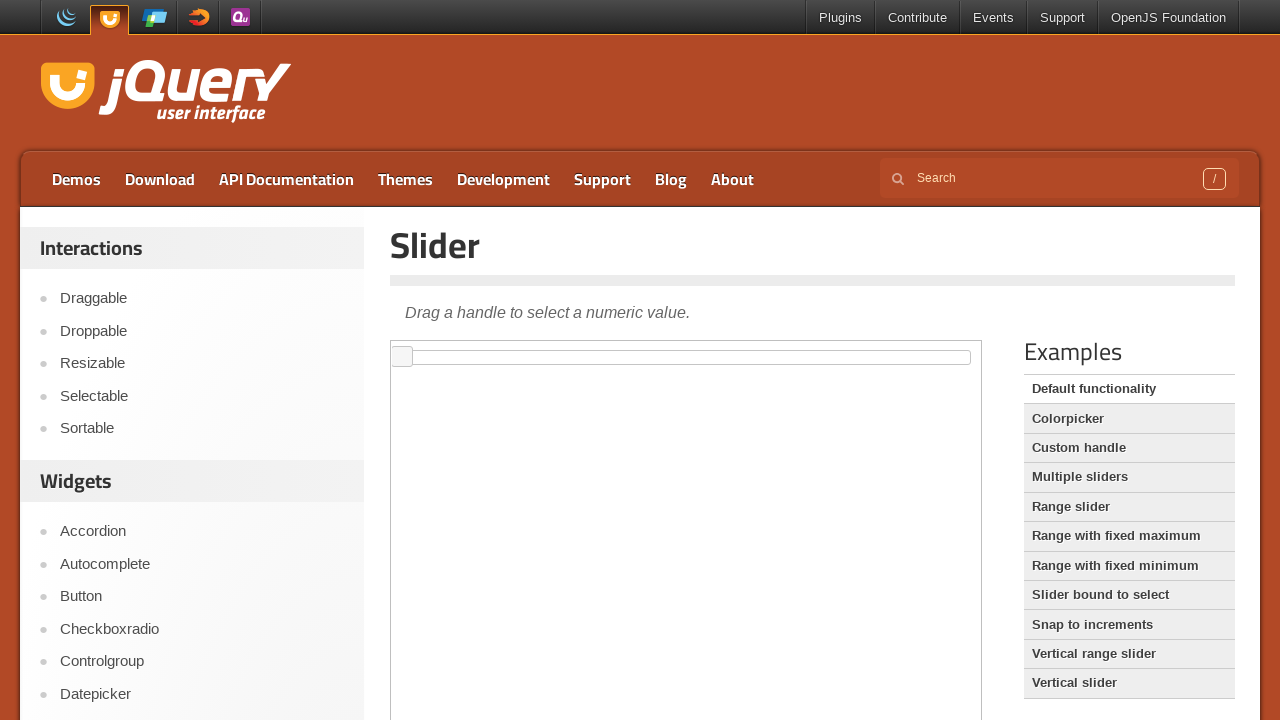

Located the demo iframe containing the slider
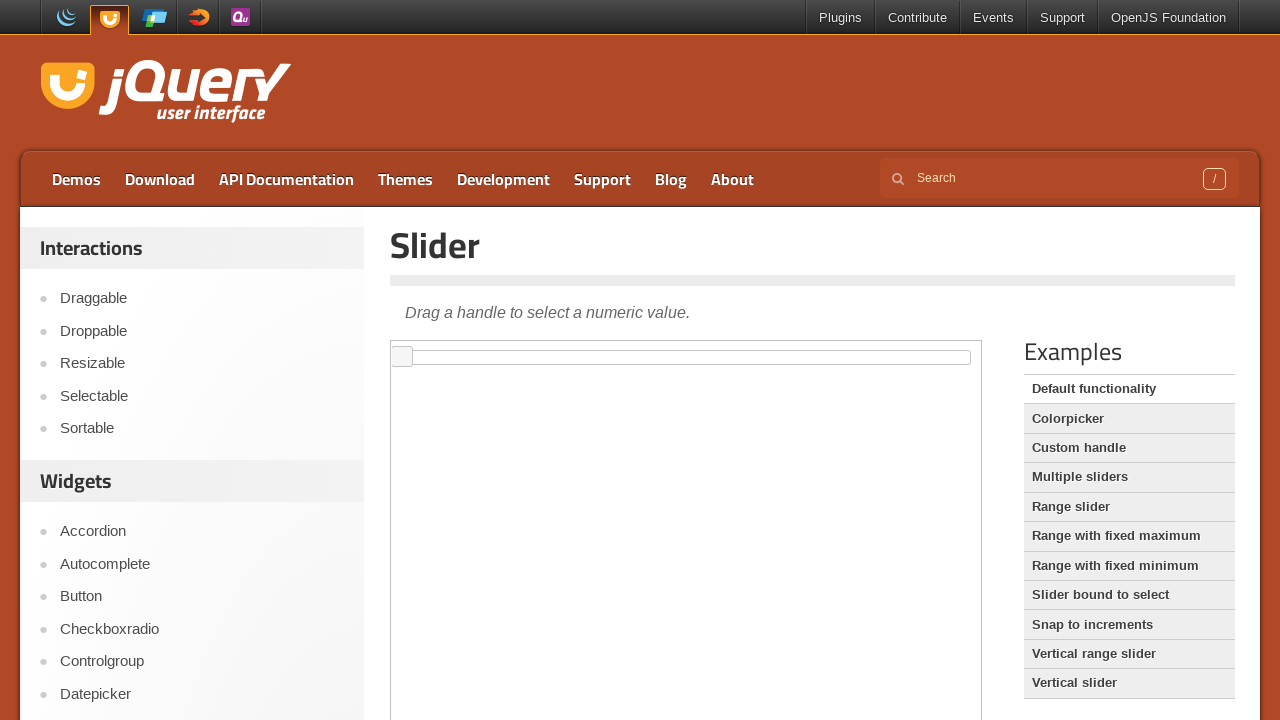

Located the slider handle element
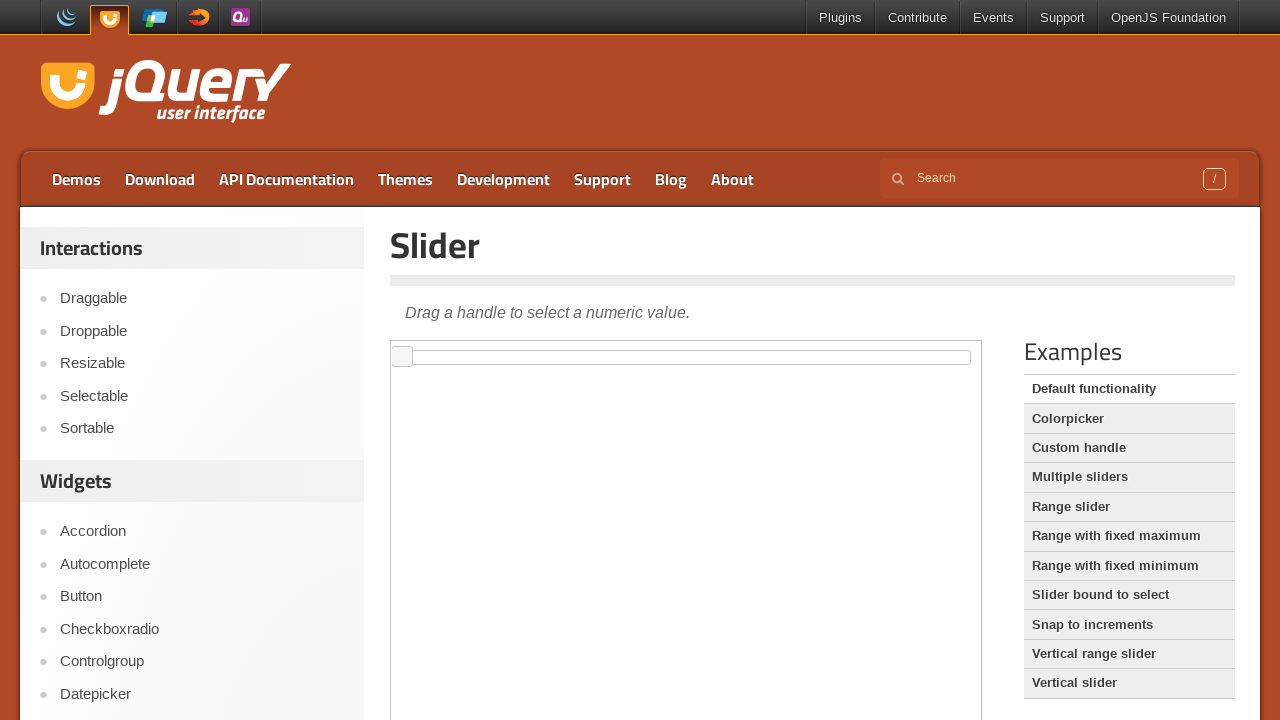

Clicked slider handle to focus it for keyboard interaction at (402, 357) on iframe.demo-frame >> internal:control=enter-frame >> span.ui-slider-handle
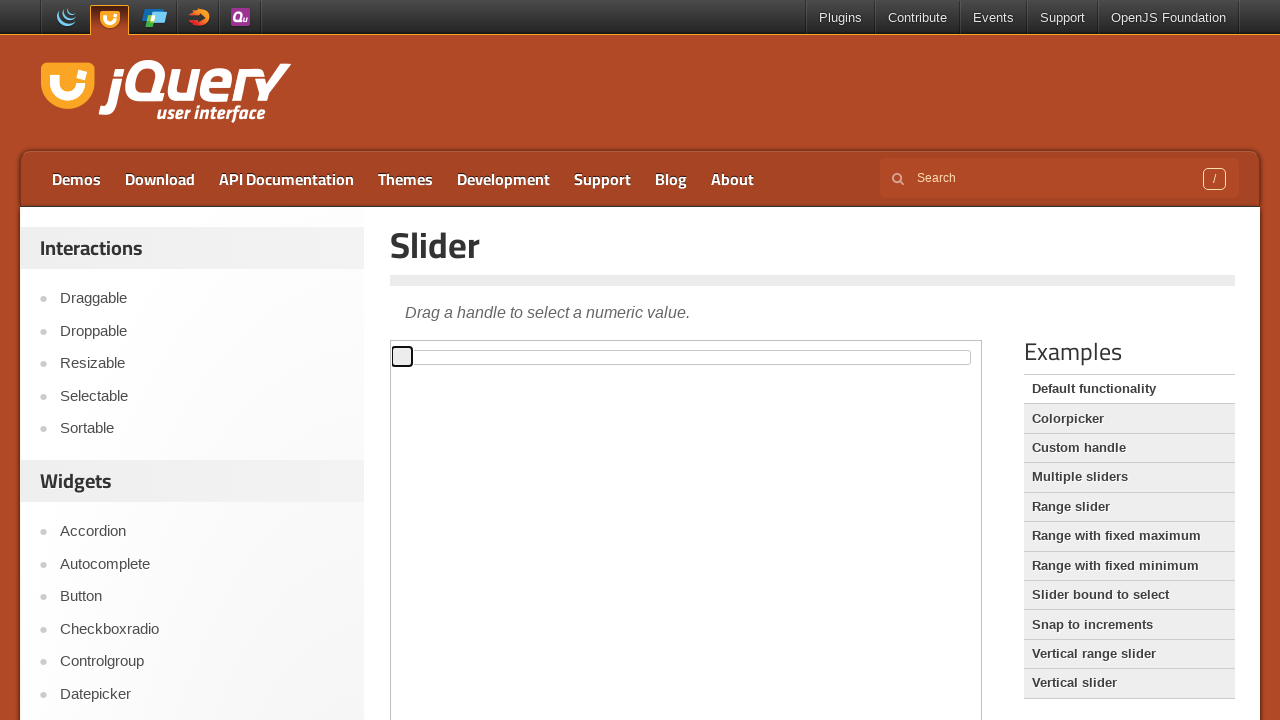

Pressed ArrowRight to move slider right (iteration 1/51) on iframe.demo-frame >> internal:control=enter-frame >> span.ui-slider-handle
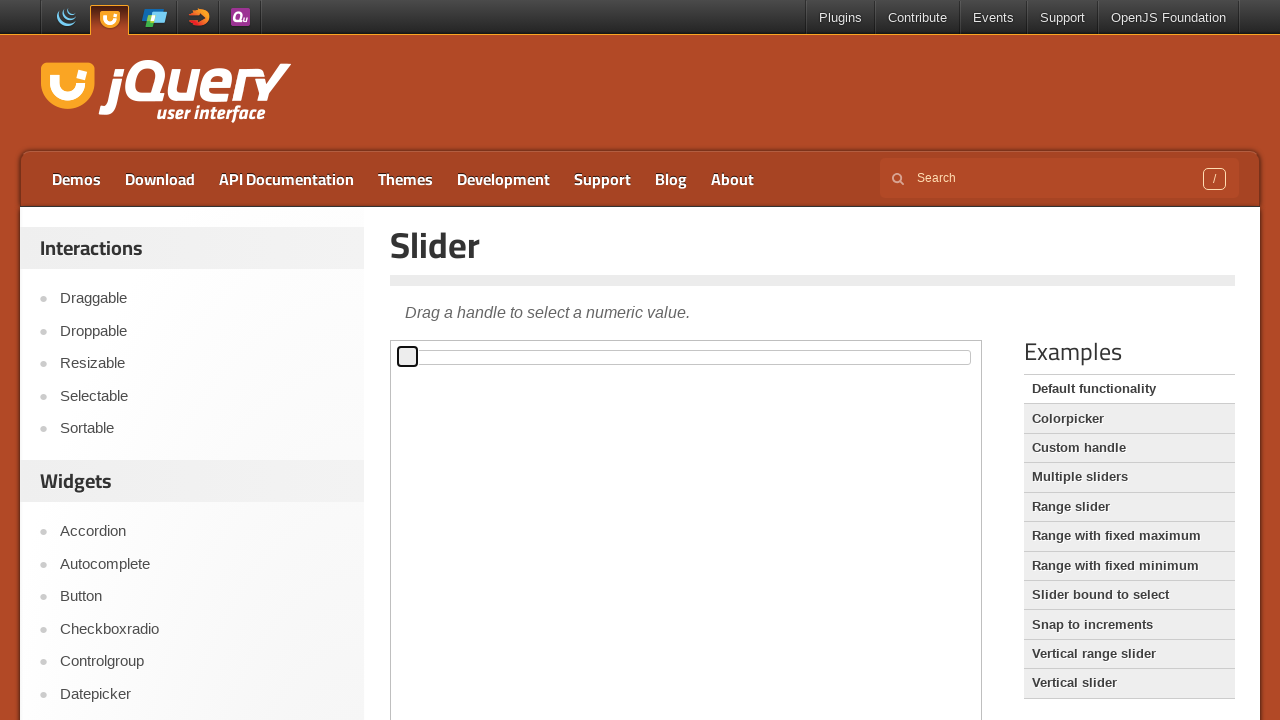

Pressed ArrowRight to move slider right (iteration 2/51) on iframe.demo-frame >> internal:control=enter-frame >> span.ui-slider-handle
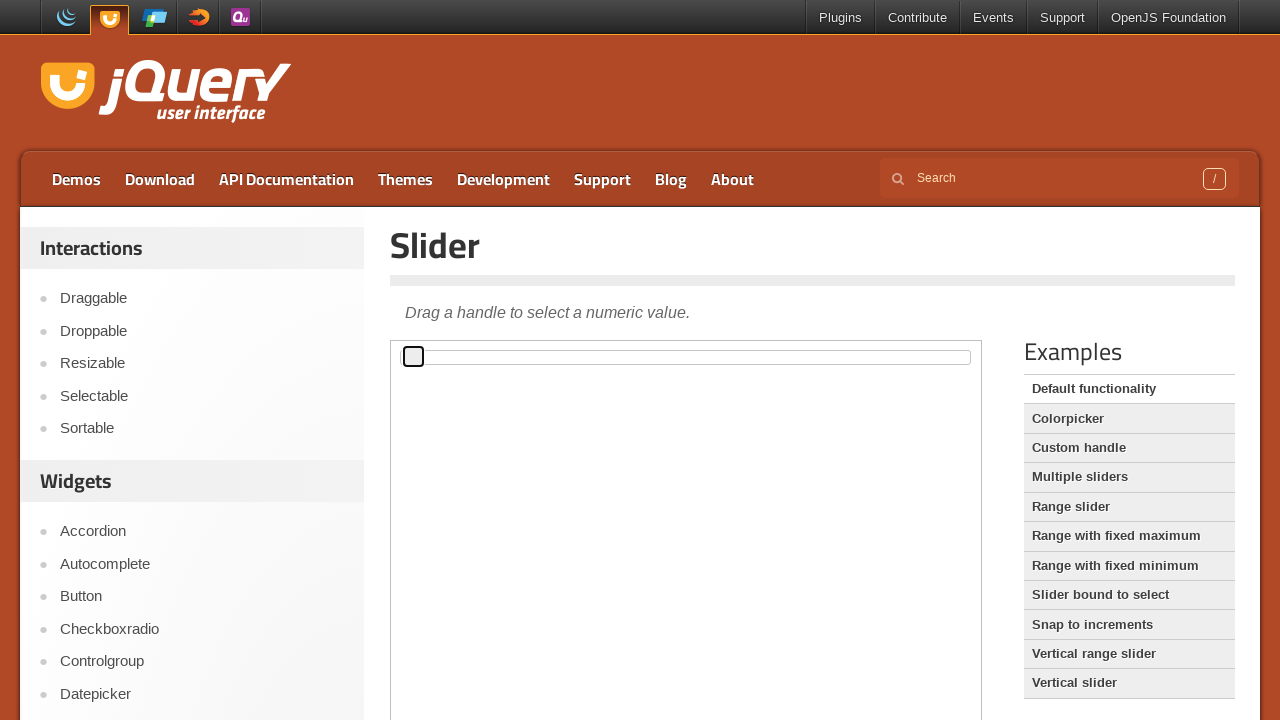

Pressed ArrowRight to move slider right (iteration 3/51) on iframe.demo-frame >> internal:control=enter-frame >> span.ui-slider-handle
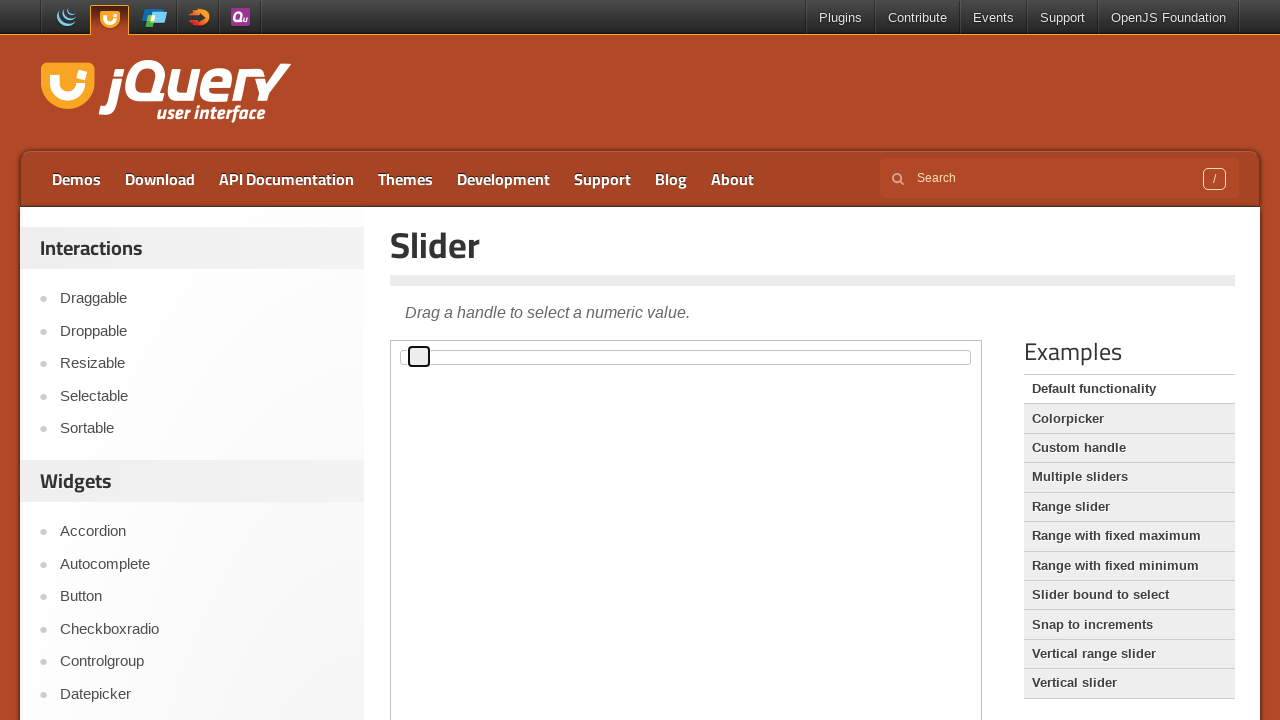

Pressed ArrowRight to move slider right (iteration 4/51) on iframe.demo-frame >> internal:control=enter-frame >> span.ui-slider-handle
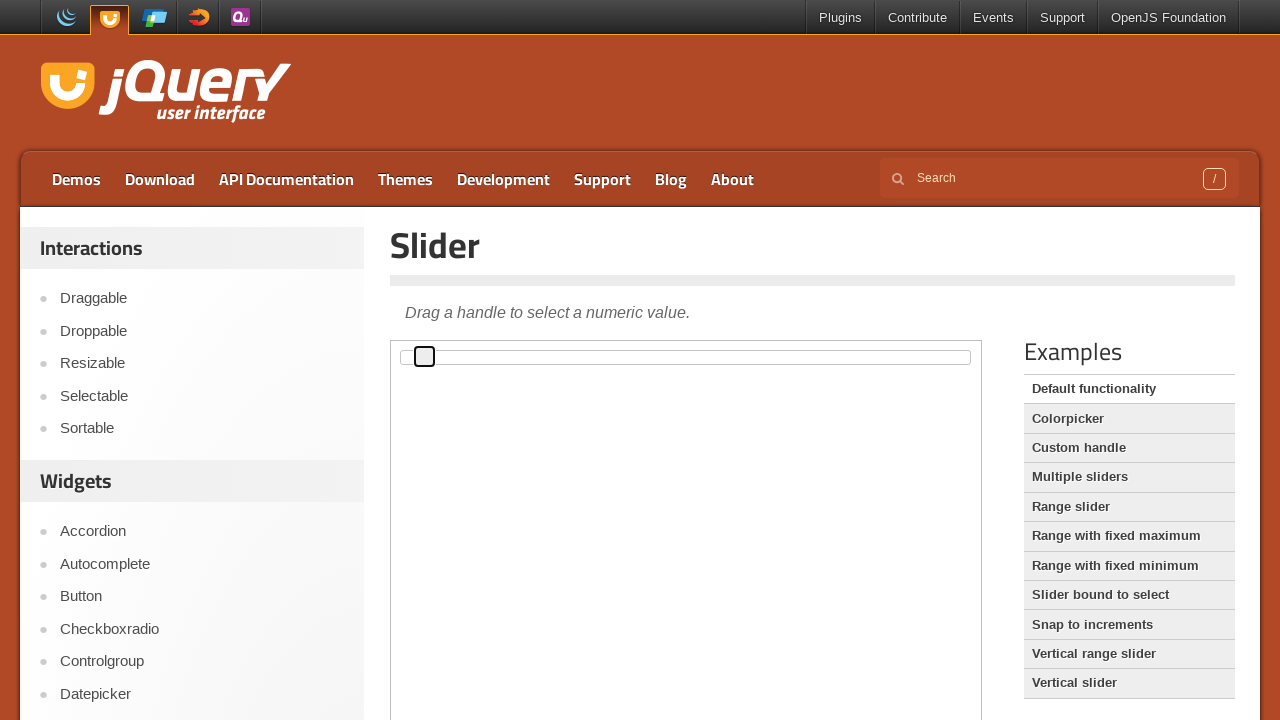

Pressed ArrowRight to move slider right (iteration 5/51) on iframe.demo-frame >> internal:control=enter-frame >> span.ui-slider-handle
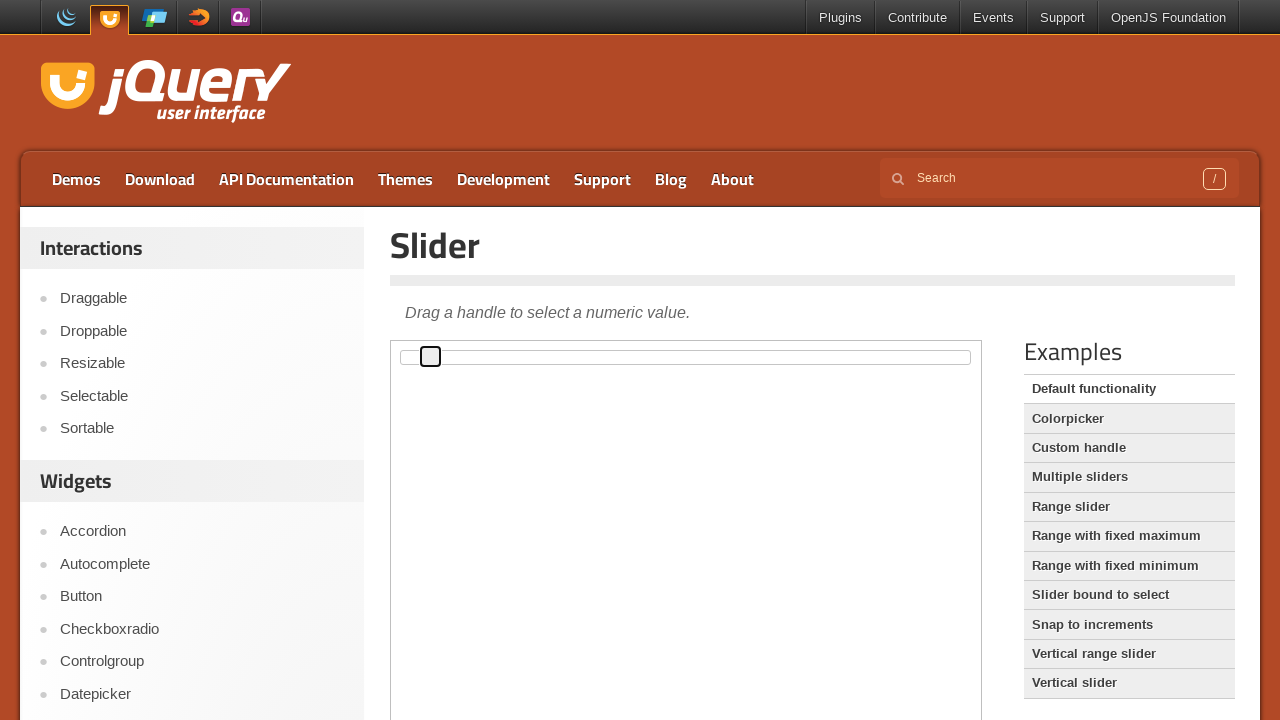

Pressed ArrowRight to move slider right (iteration 6/51) on iframe.demo-frame >> internal:control=enter-frame >> span.ui-slider-handle
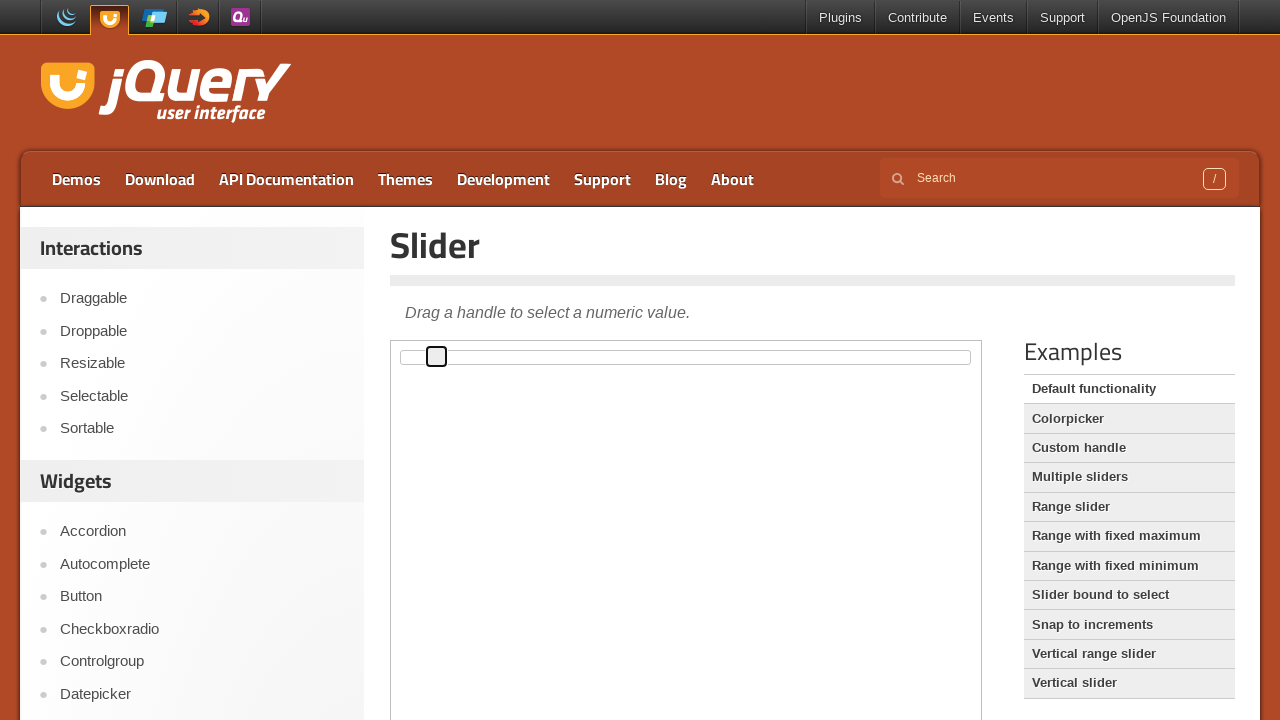

Pressed ArrowRight to move slider right (iteration 7/51) on iframe.demo-frame >> internal:control=enter-frame >> span.ui-slider-handle
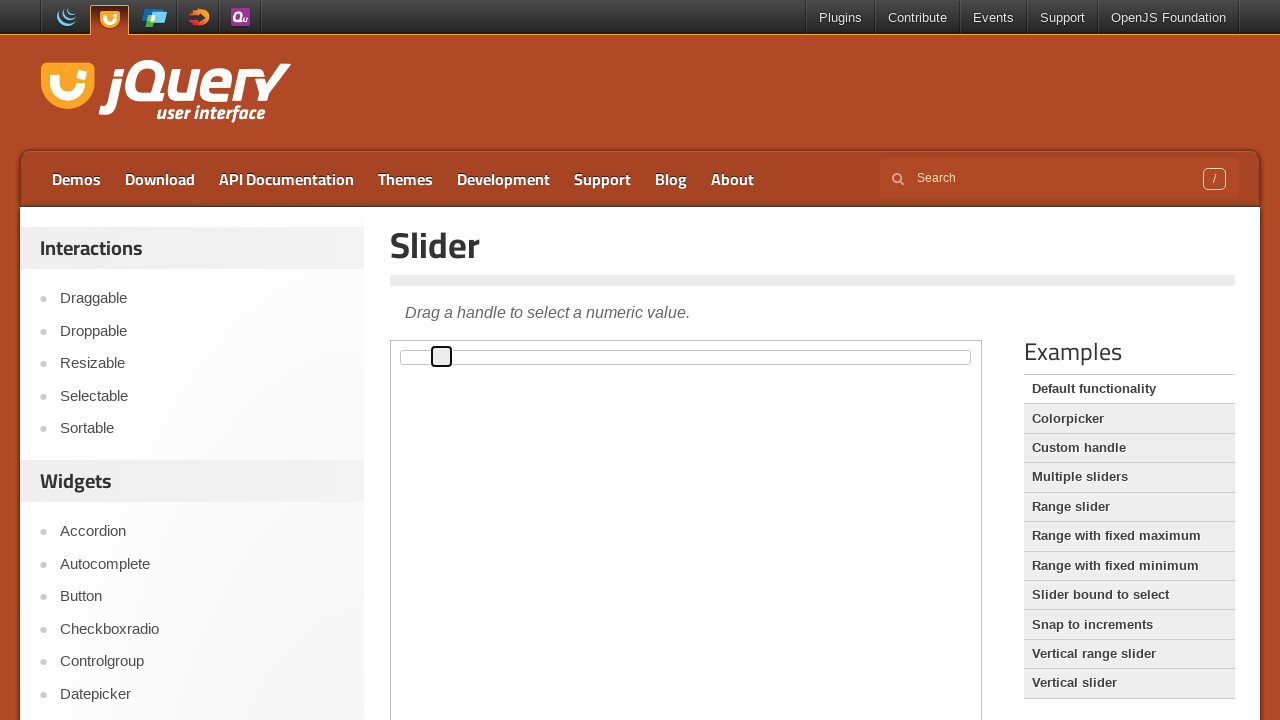

Pressed ArrowRight to move slider right (iteration 8/51) on iframe.demo-frame >> internal:control=enter-frame >> span.ui-slider-handle
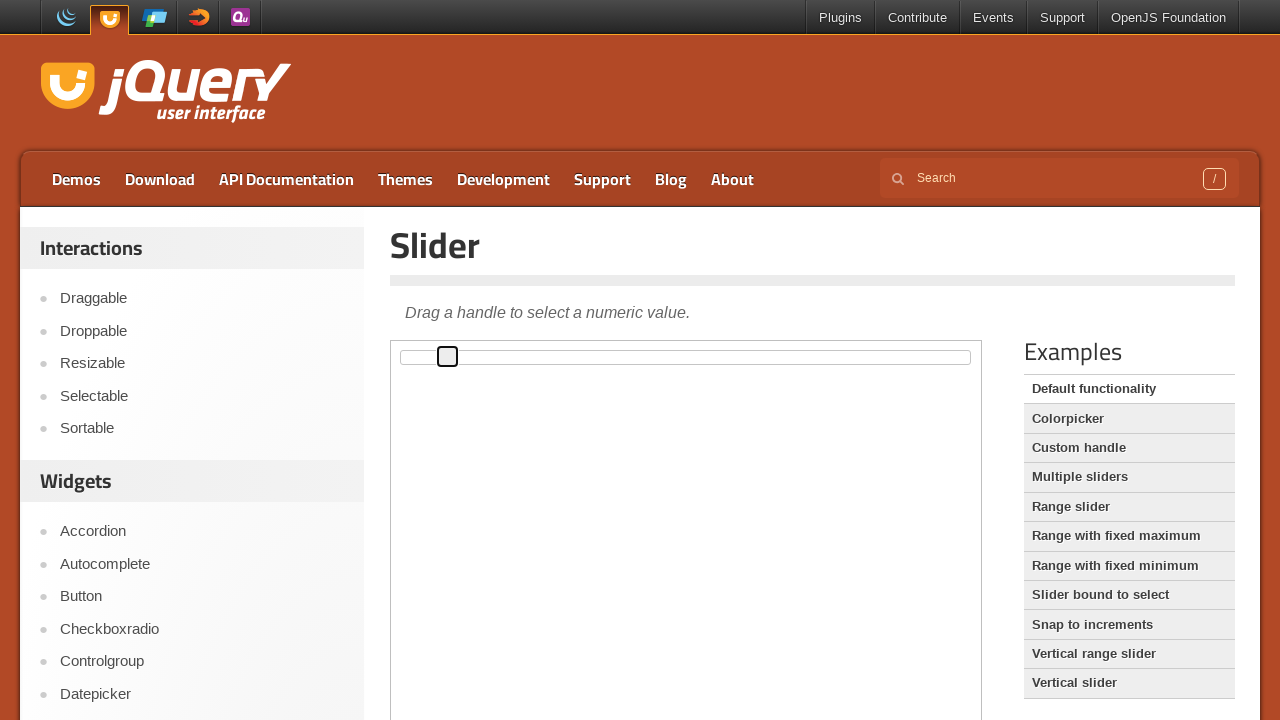

Pressed ArrowRight to move slider right (iteration 9/51) on iframe.demo-frame >> internal:control=enter-frame >> span.ui-slider-handle
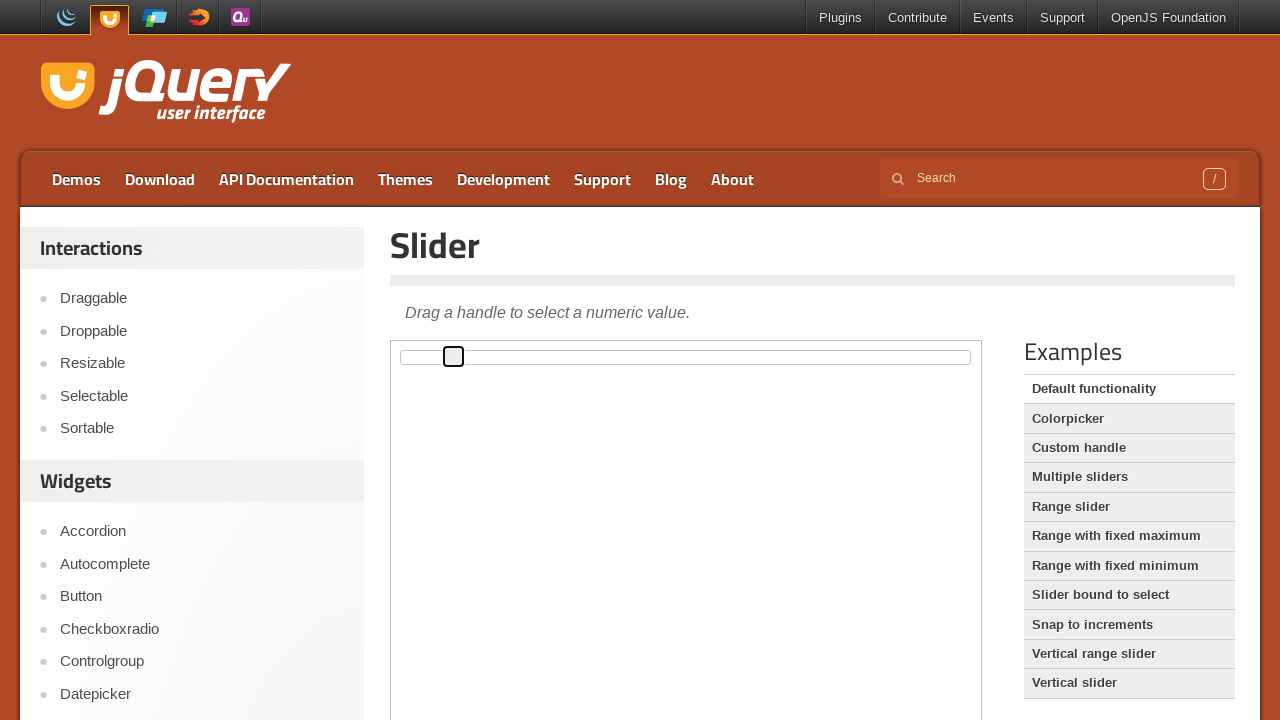

Pressed ArrowRight to move slider right (iteration 10/51) on iframe.demo-frame >> internal:control=enter-frame >> span.ui-slider-handle
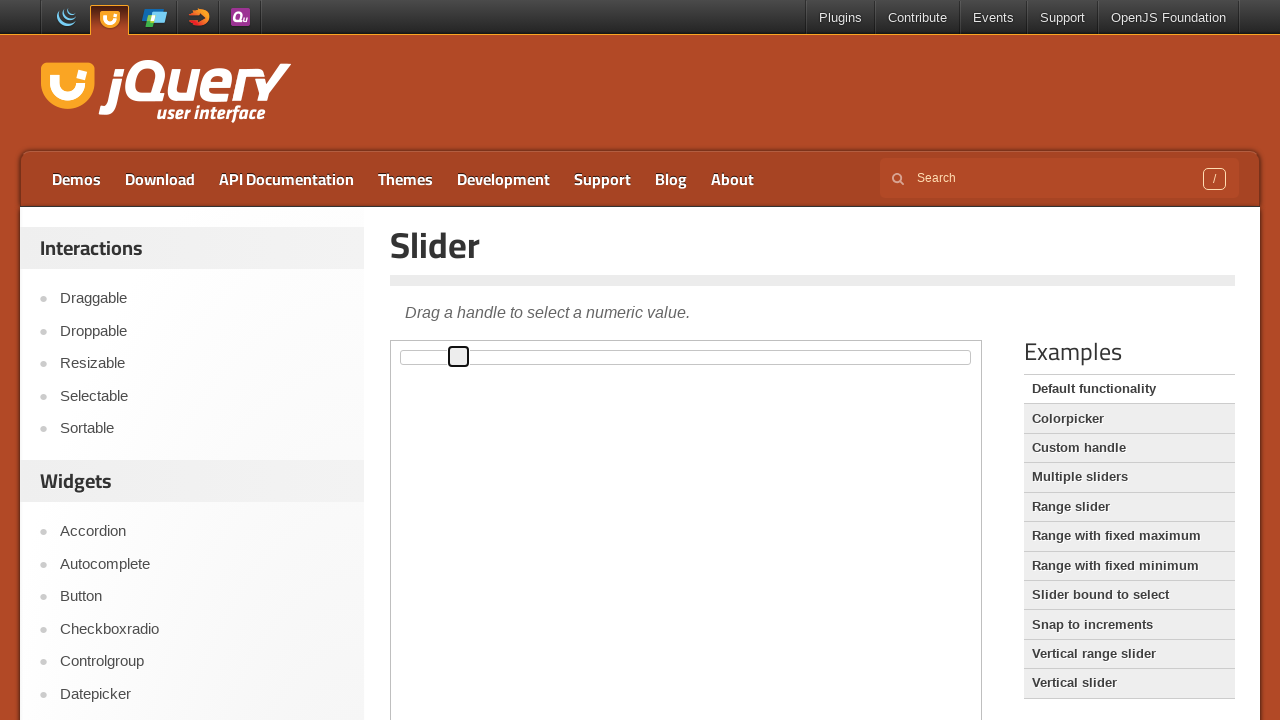

Pressed ArrowRight to move slider right (iteration 11/51) on iframe.demo-frame >> internal:control=enter-frame >> span.ui-slider-handle
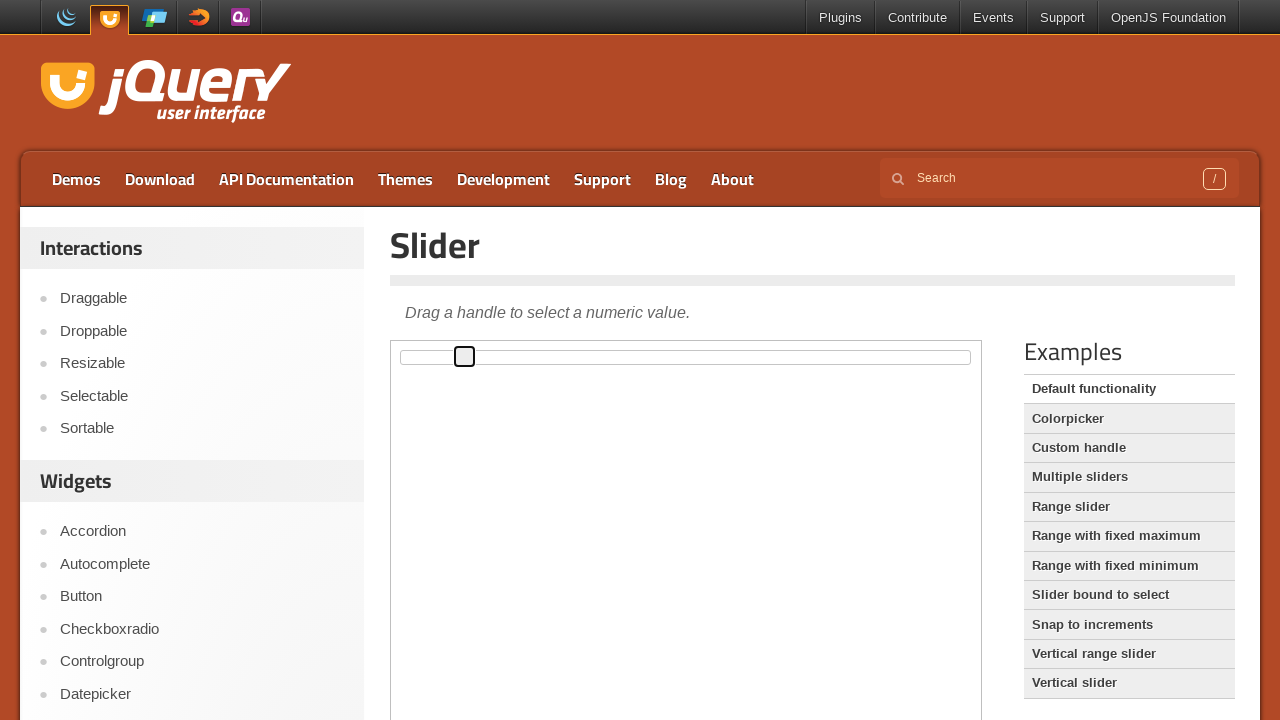

Pressed ArrowRight to move slider right (iteration 12/51) on iframe.demo-frame >> internal:control=enter-frame >> span.ui-slider-handle
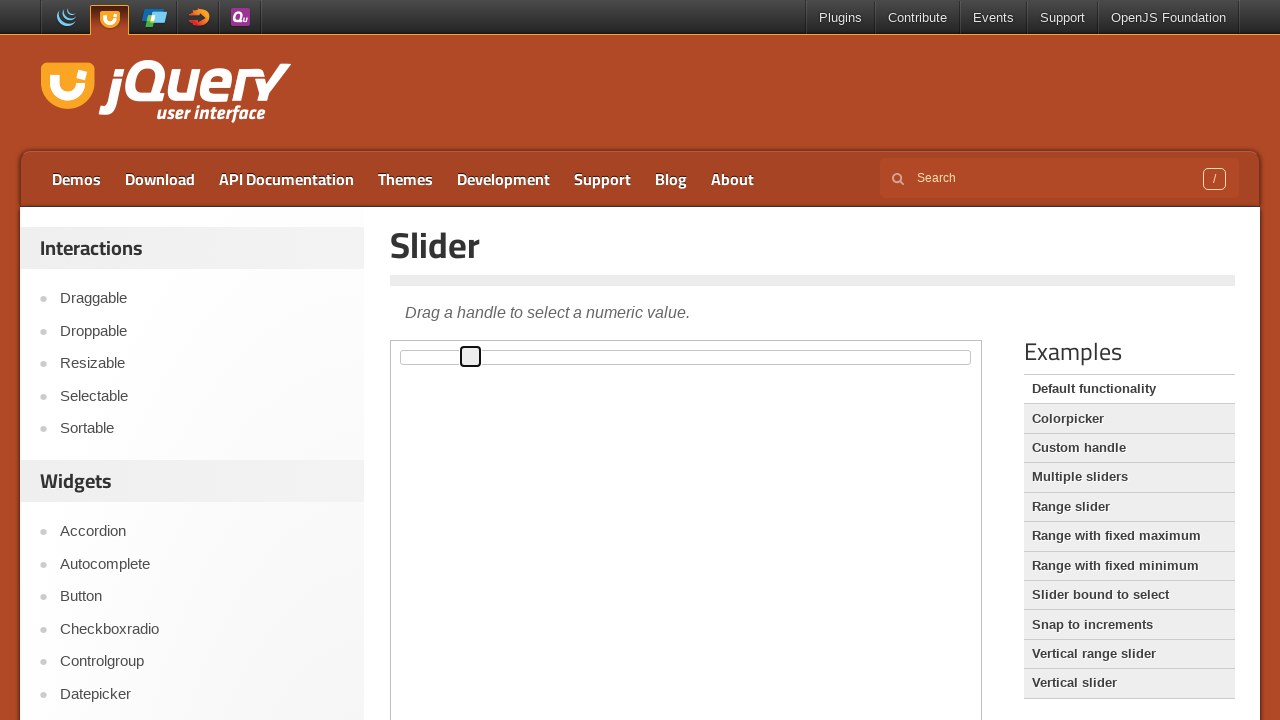

Pressed ArrowRight to move slider right (iteration 13/51) on iframe.demo-frame >> internal:control=enter-frame >> span.ui-slider-handle
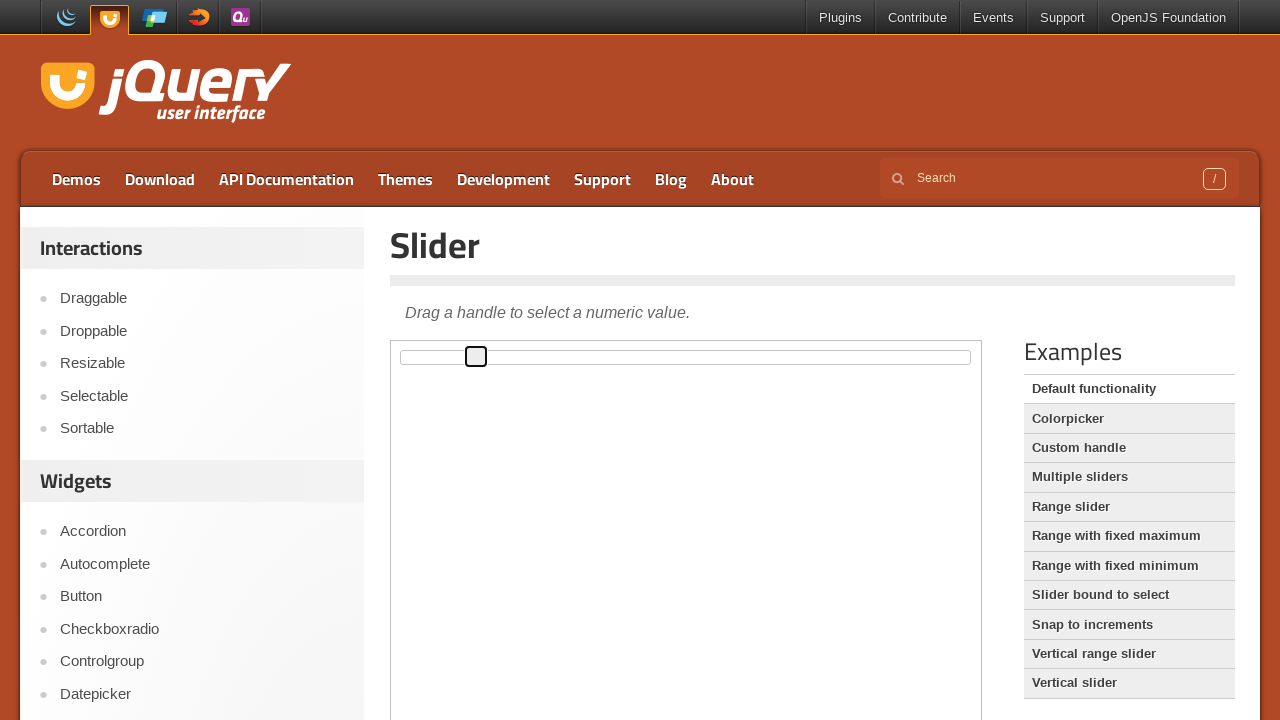

Pressed ArrowRight to move slider right (iteration 14/51) on iframe.demo-frame >> internal:control=enter-frame >> span.ui-slider-handle
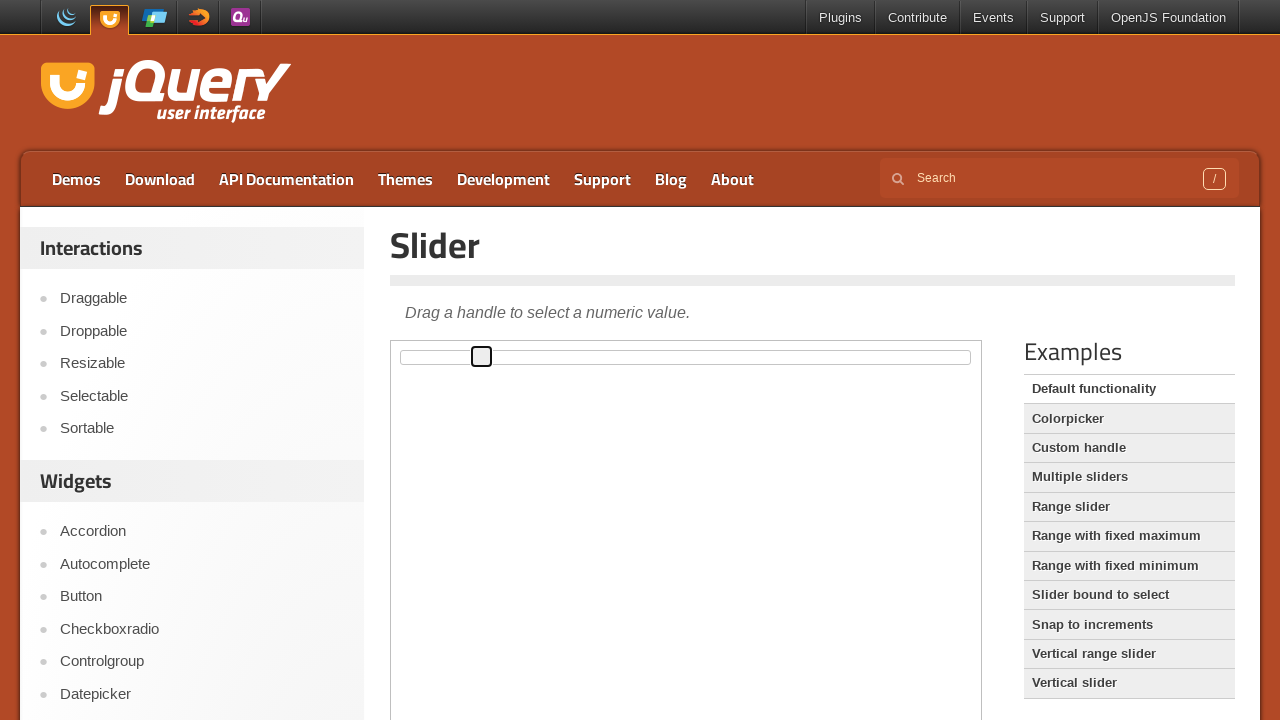

Pressed ArrowRight to move slider right (iteration 15/51) on iframe.demo-frame >> internal:control=enter-frame >> span.ui-slider-handle
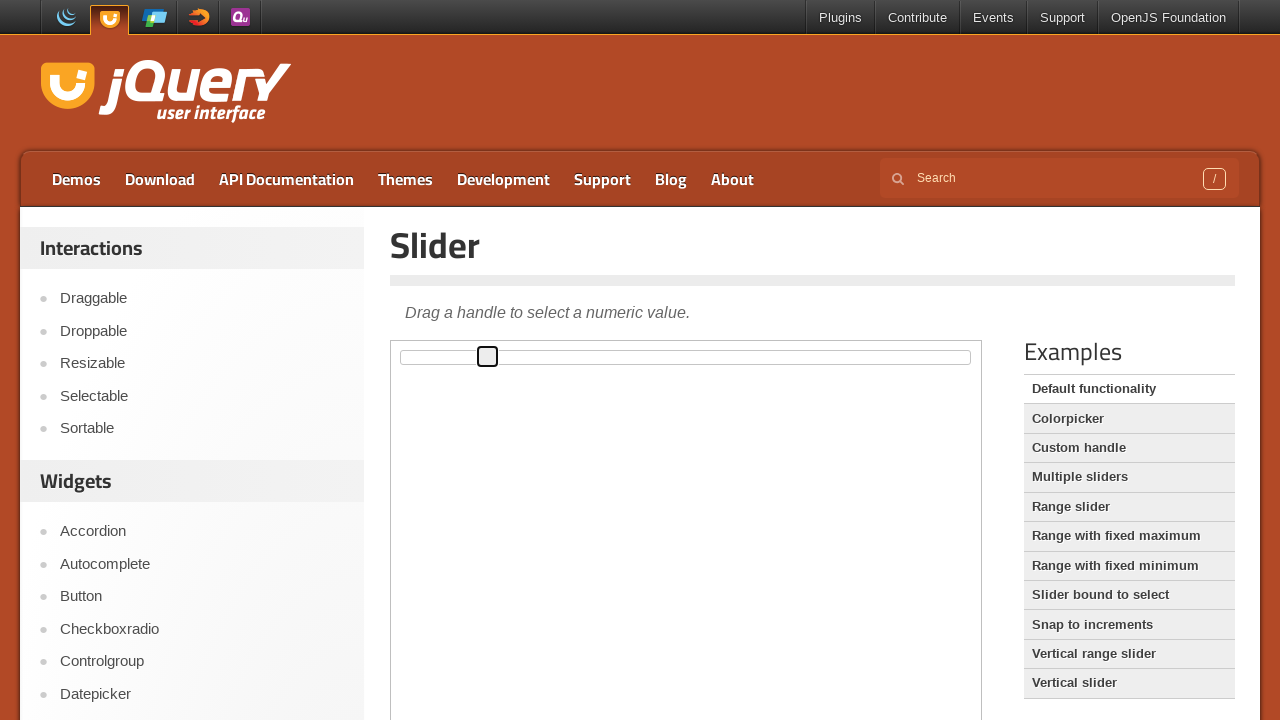

Pressed ArrowRight to move slider right (iteration 16/51) on iframe.demo-frame >> internal:control=enter-frame >> span.ui-slider-handle
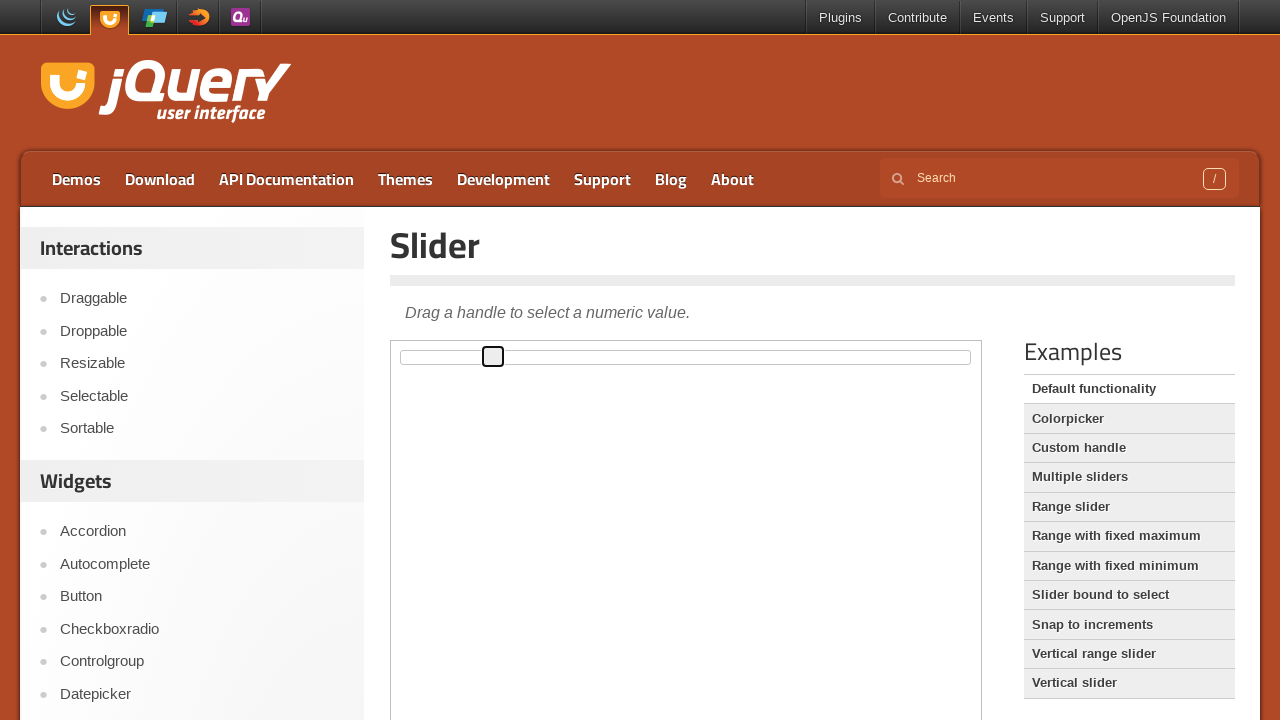

Pressed ArrowRight to move slider right (iteration 17/51) on iframe.demo-frame >> internal:control=enter-frame >> span.ui-slider-handle
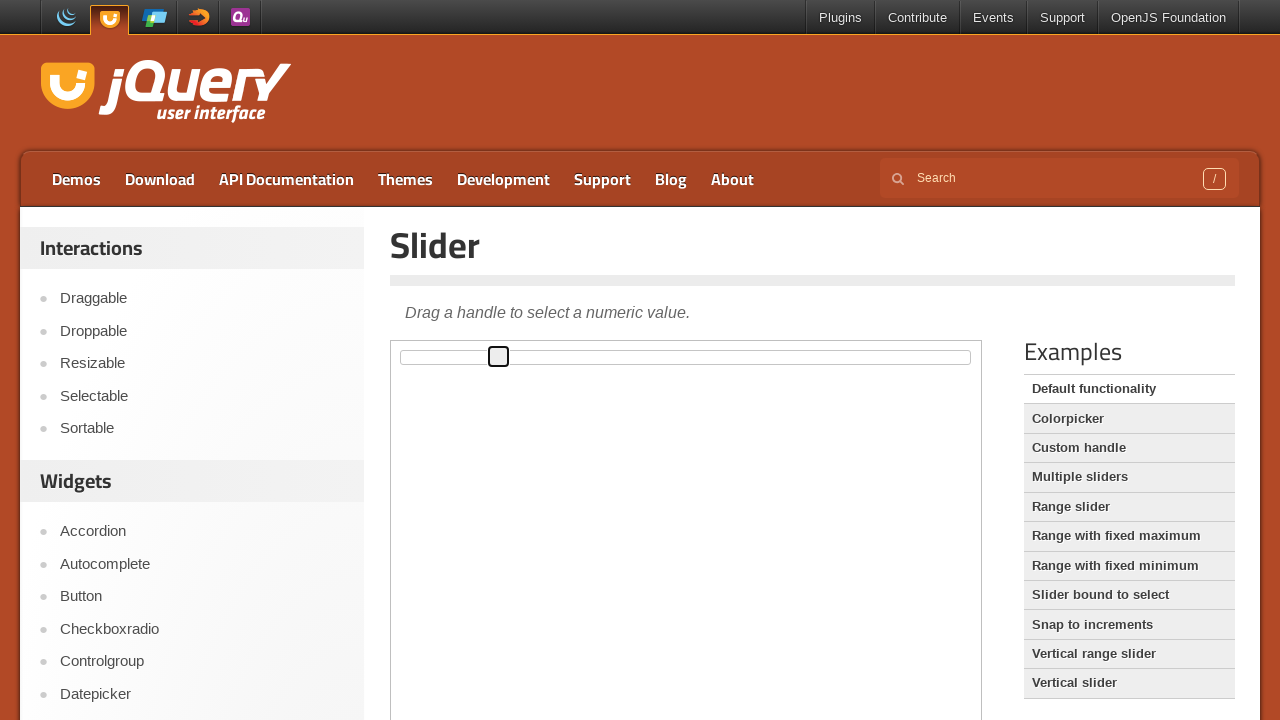

Pressed ArrowRight to move slider right (iteration 18/51) on iframe.demo-frame >> internal:control=enter-frame >> span.ui-slider-handle
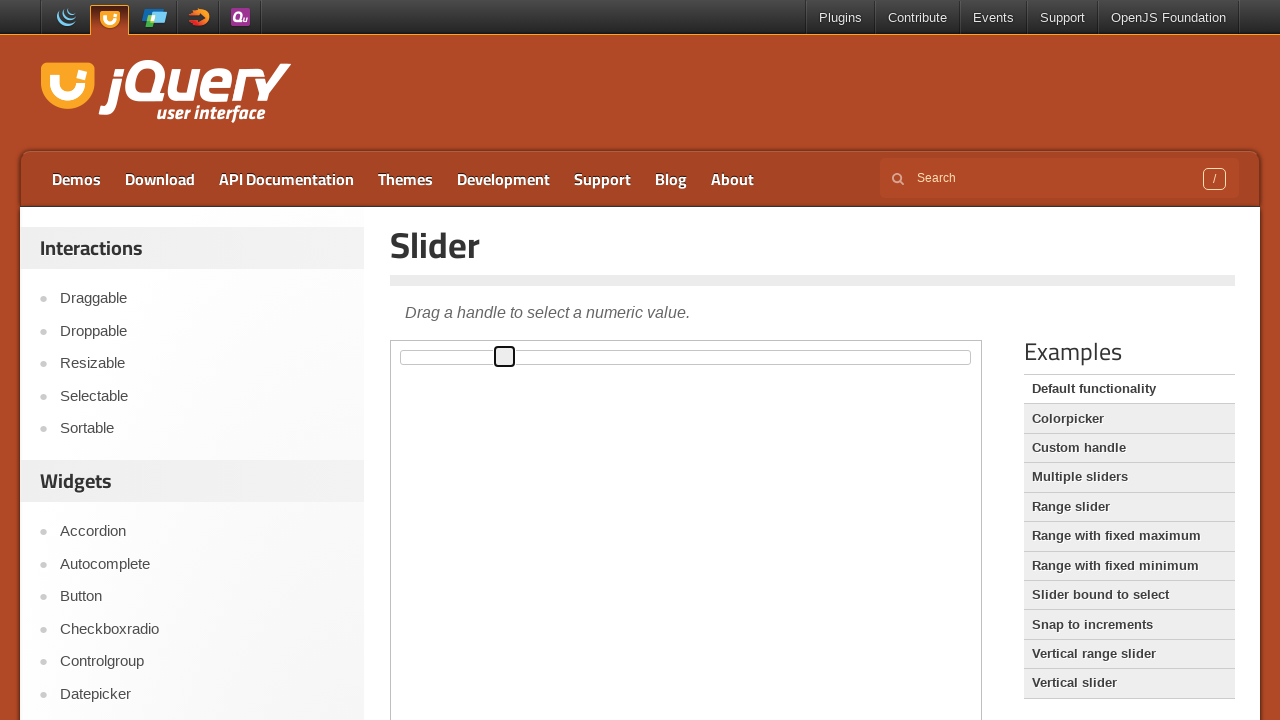

Pressed ArrowRight to move slider right (iteration 19/51) on iframe.demo-frame >> internal:control=enter-frame >> span.ui-slider-handle
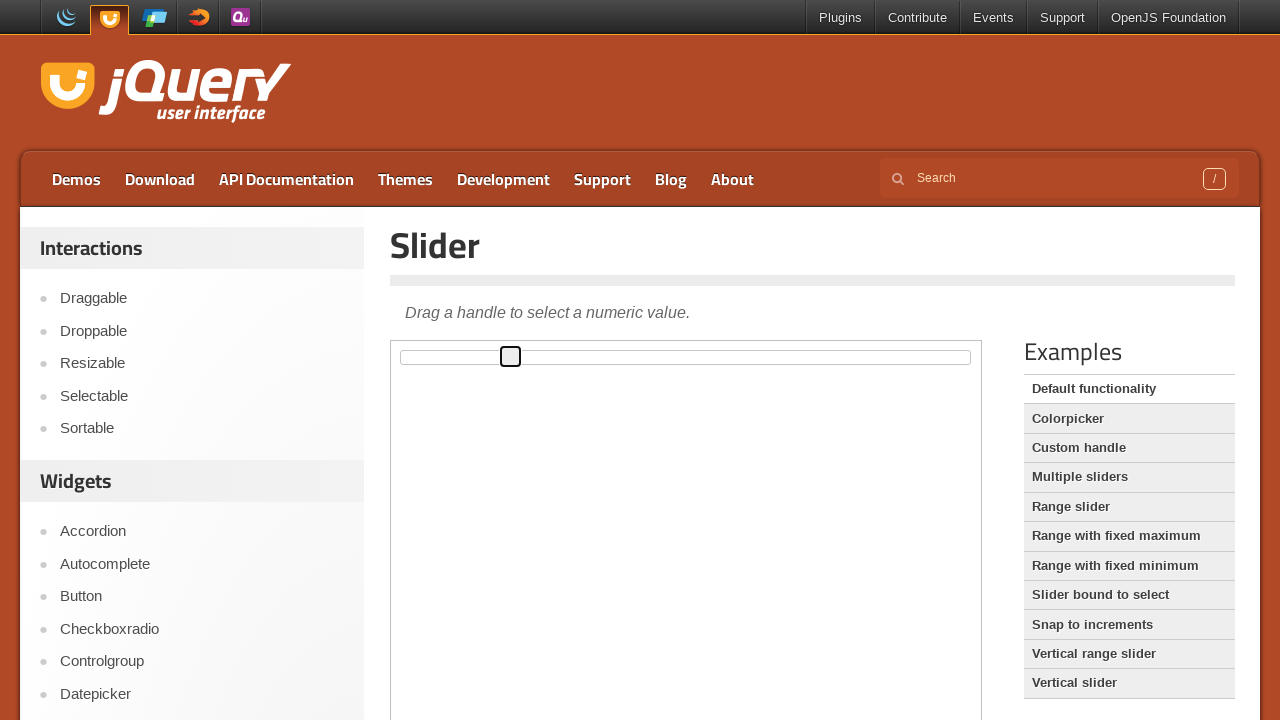

Pressed ArrowRight to move slider right (iteration 20/51) on iframe.demo-frame >> internal:control=enter-frame >> span.ui-slider-handle
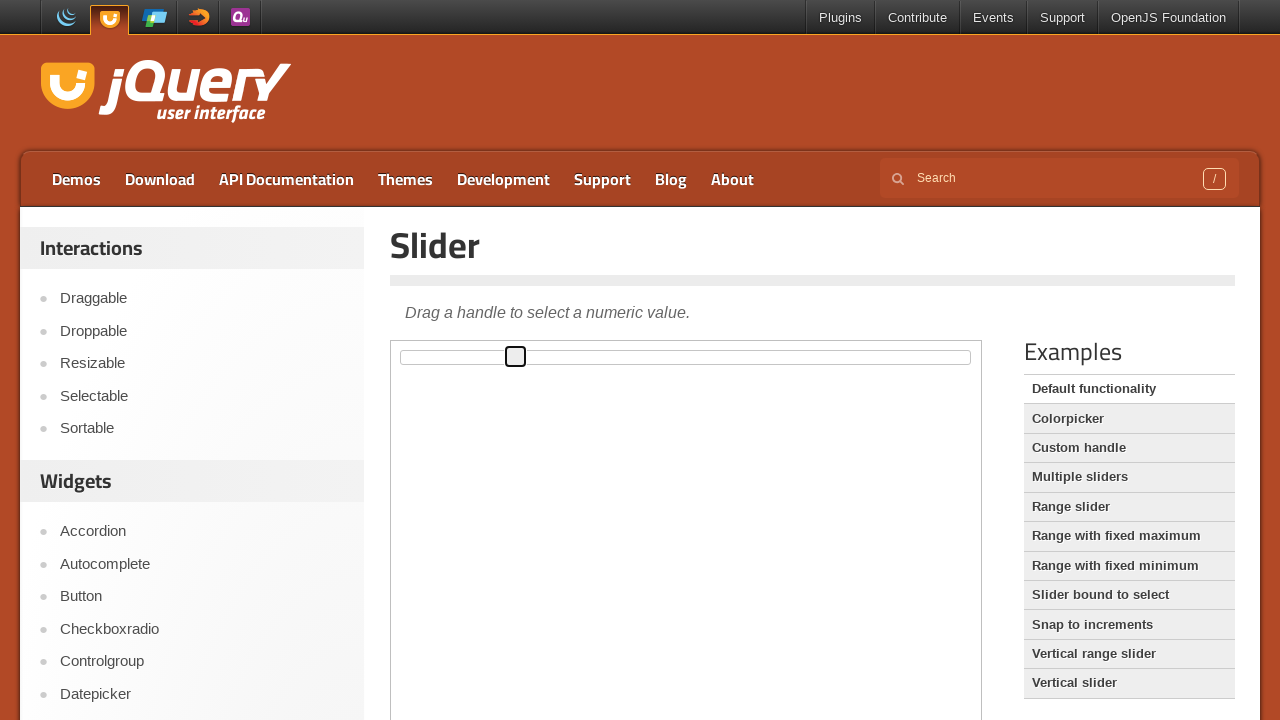

Pressed ArrowRight to move slider right (iteration 21/51) on iframe.demo-frame >> internal:control=enter-frame >> span.ui-slider-handle
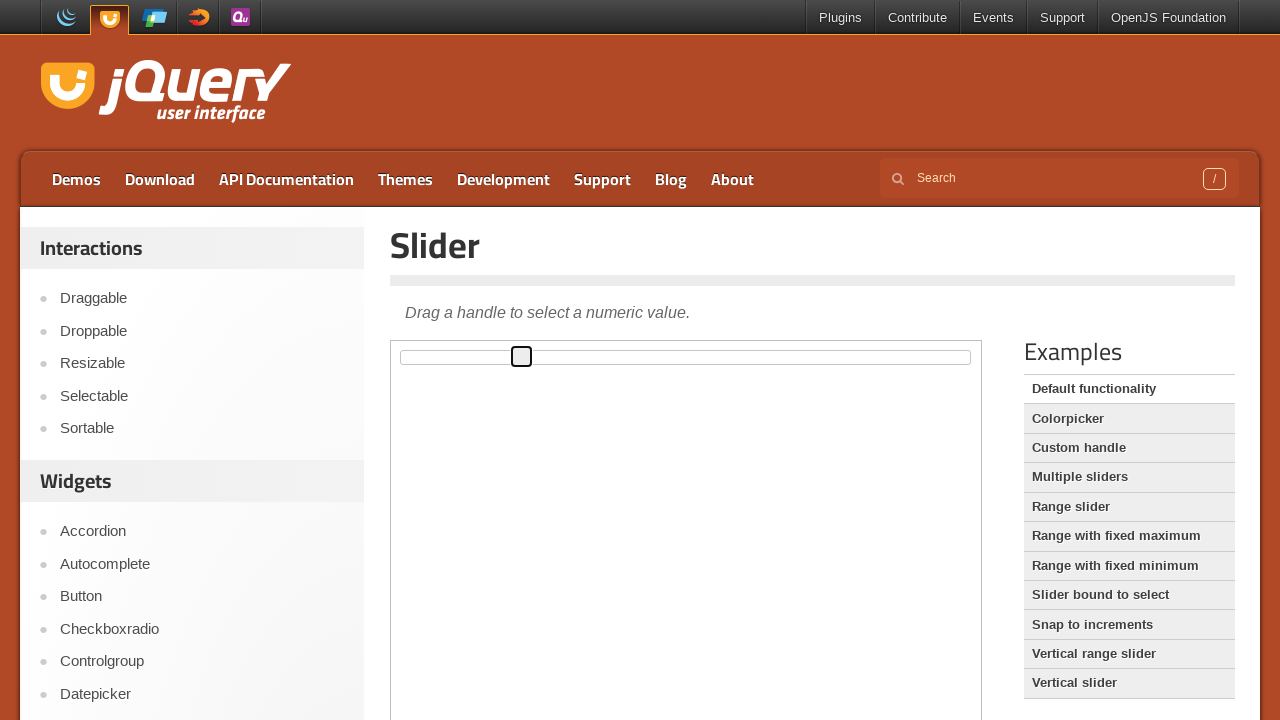

Pressed ArrowRight to move slider right (iteration 22/51) on iframe.demo-frame >> internal:control=enter-frame >> span.ui-slider-handle
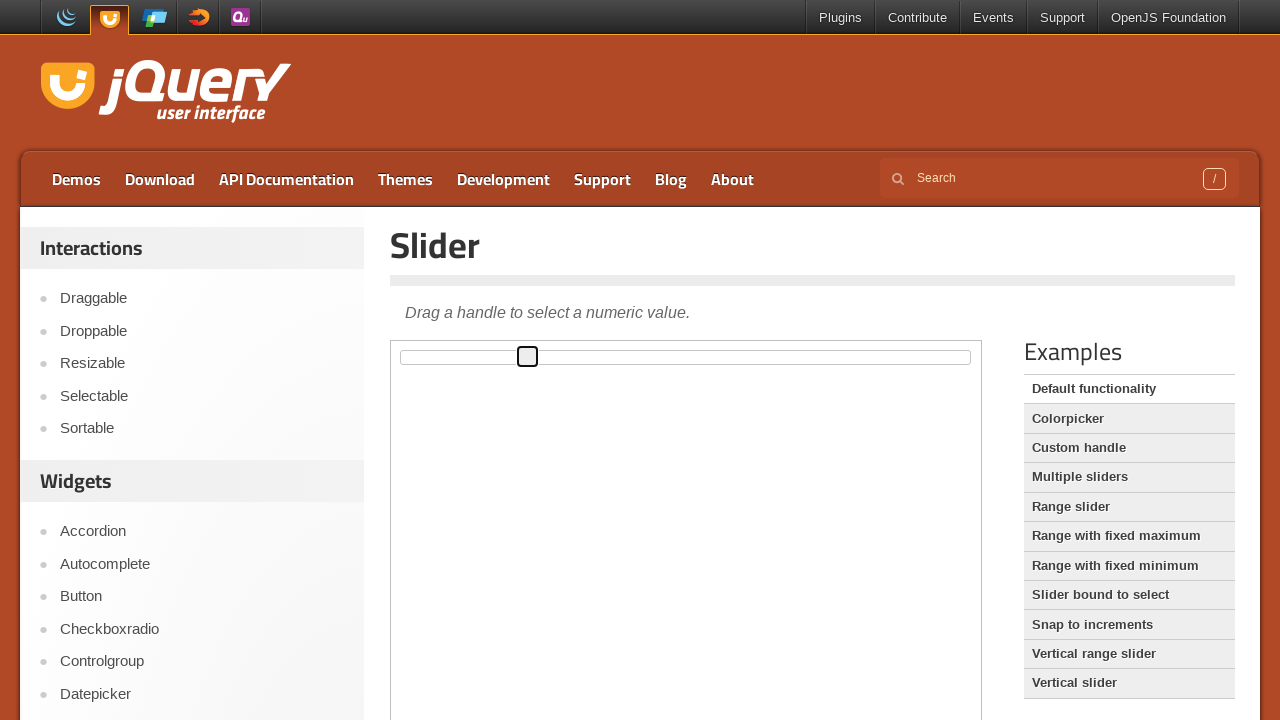

Pressed ArrowRight to move slider right (iteration 23/51) on iframe.demo-frame >> internal:control=enter-frame >> span.ui-slider-handle
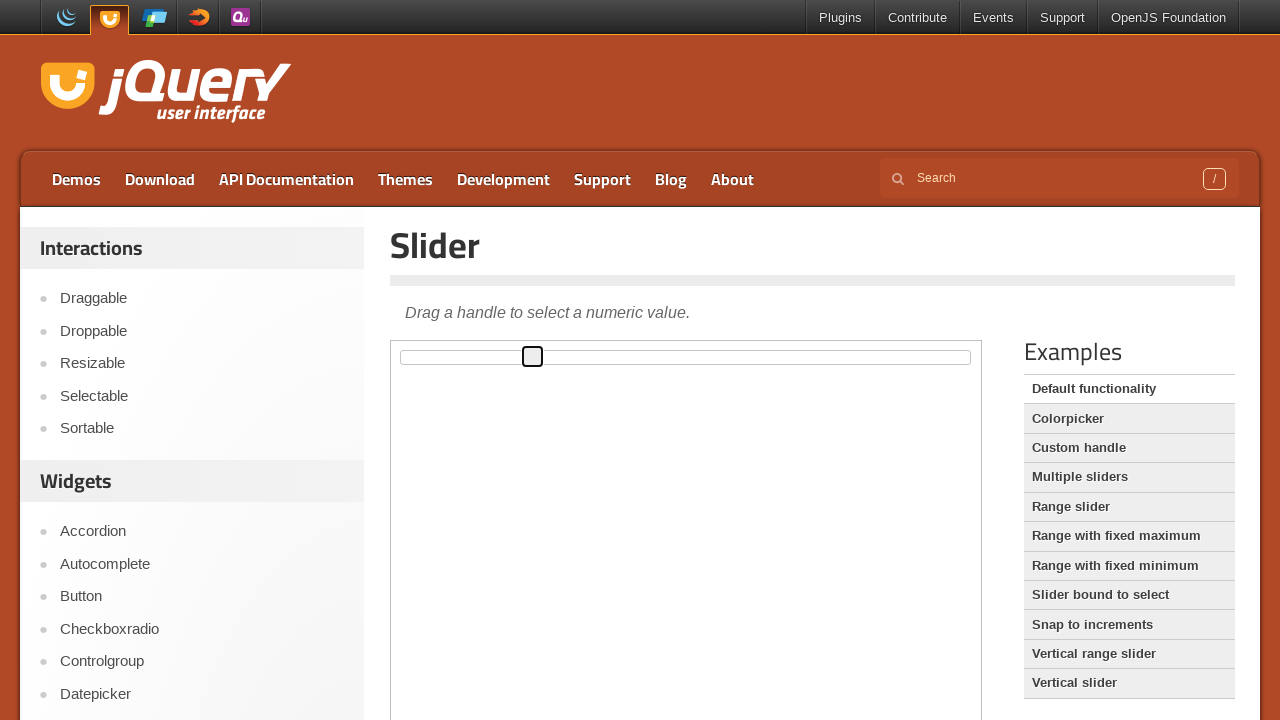

Pressed ArrowRight to move slider right (iteration 24/51) on iframe.demo-frame >> internal:control=enter-frame >> span.ui-slider-handle
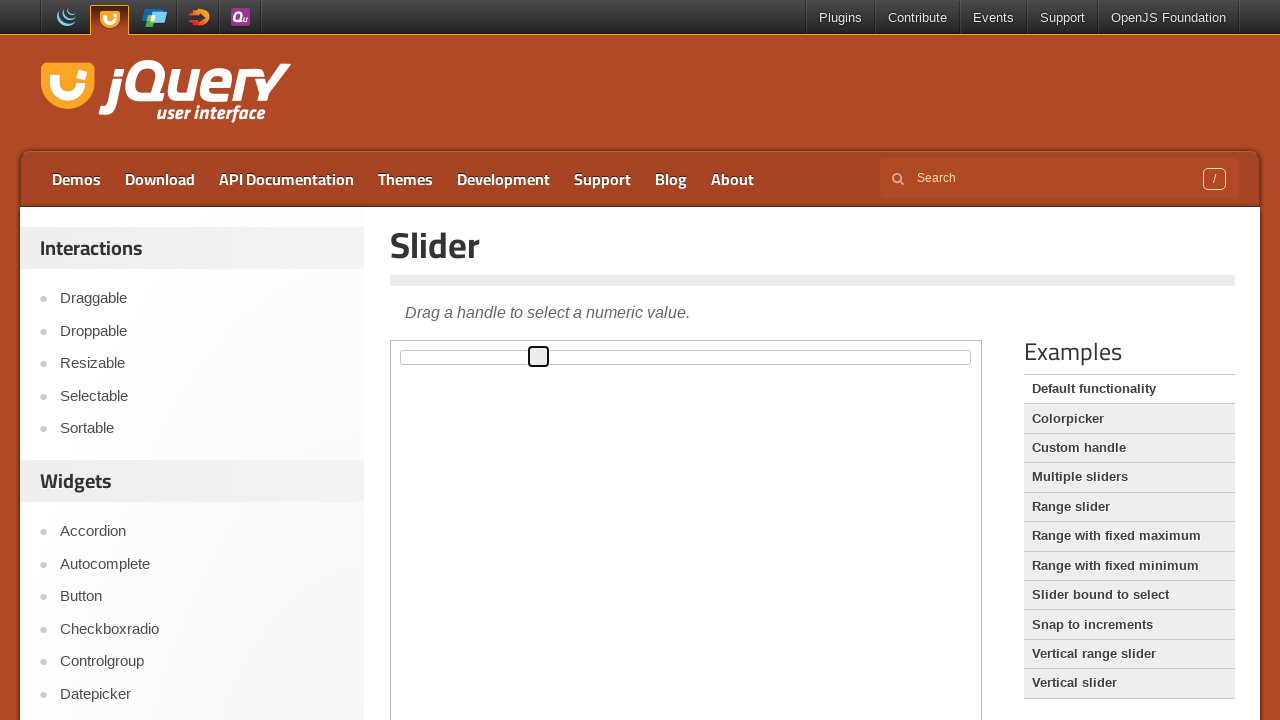

Pressed ArrowRight to move slider right (iteration 25/51) on iframe.demo-frame >> internal:control=enter-frame >> span.ui-slider-handle
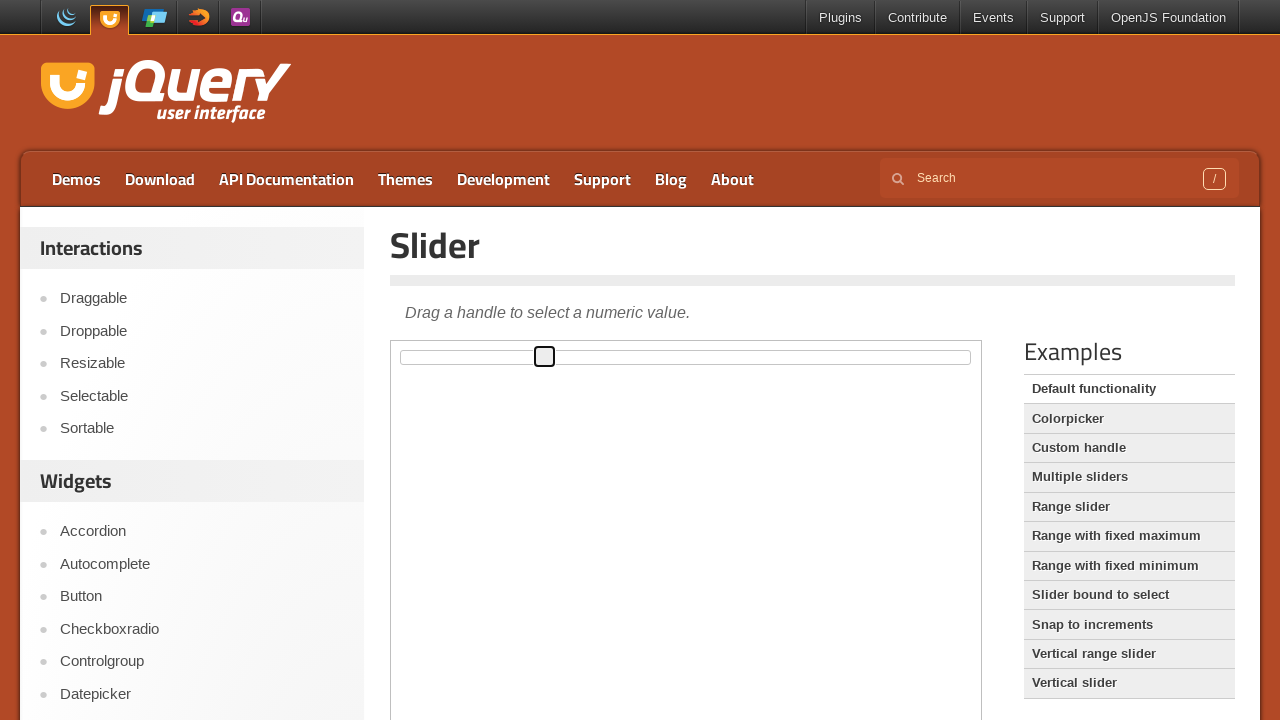

Pressed ArrowRight to move slider right (iteration 26/51) on iframe.demo-frame >> internal:control=enter-frame >> span.ui-slider-handle
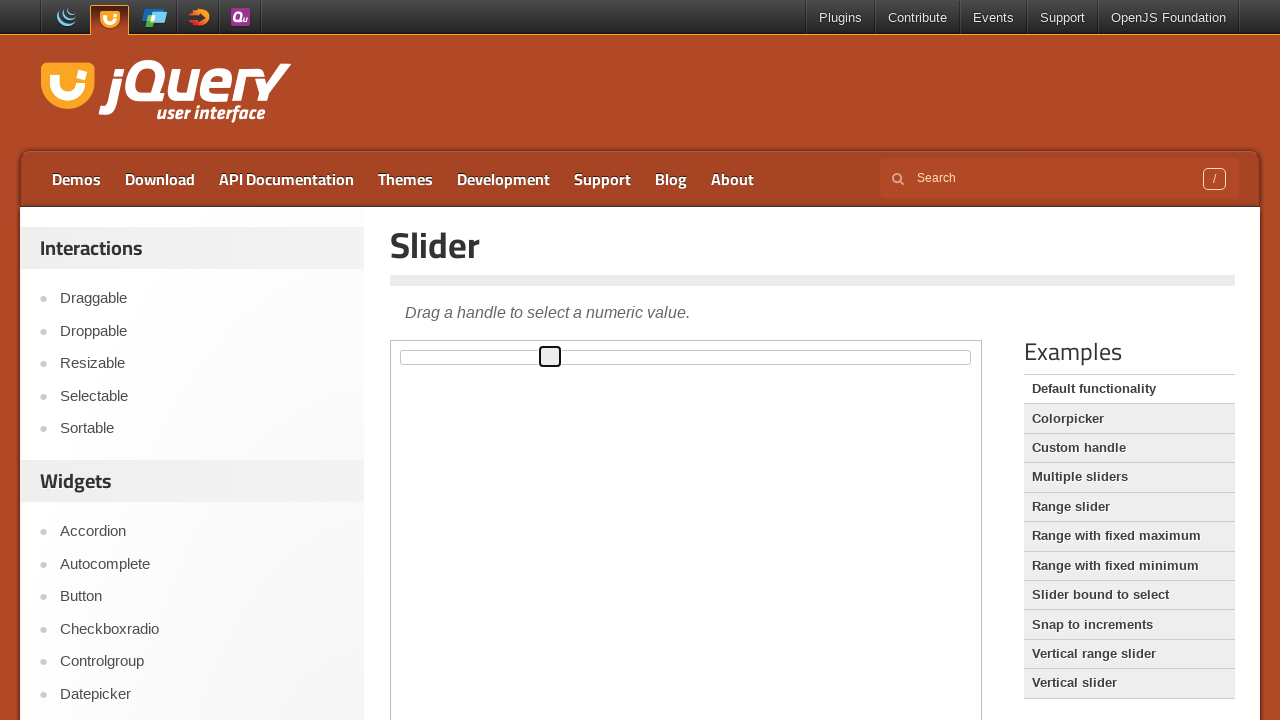

Pressed ArrowRight to move slider right (iteration 27/51) on iframe.demo-frame >> internal:control=enter-frame >> span.ui-slider-handle
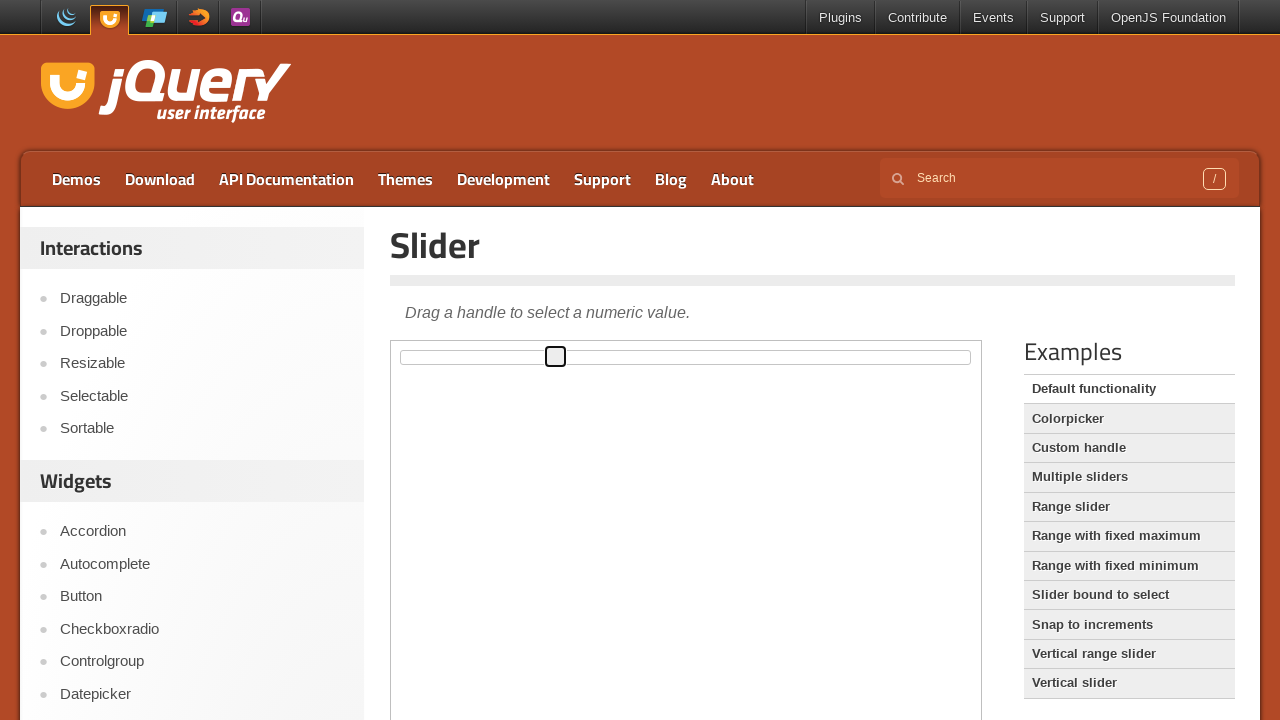

Pressed ArrowRight to move slider right (iteration 28/51) on iframe.demo-frame >> internal:control=enter-frame >> span.ui-slider-handle
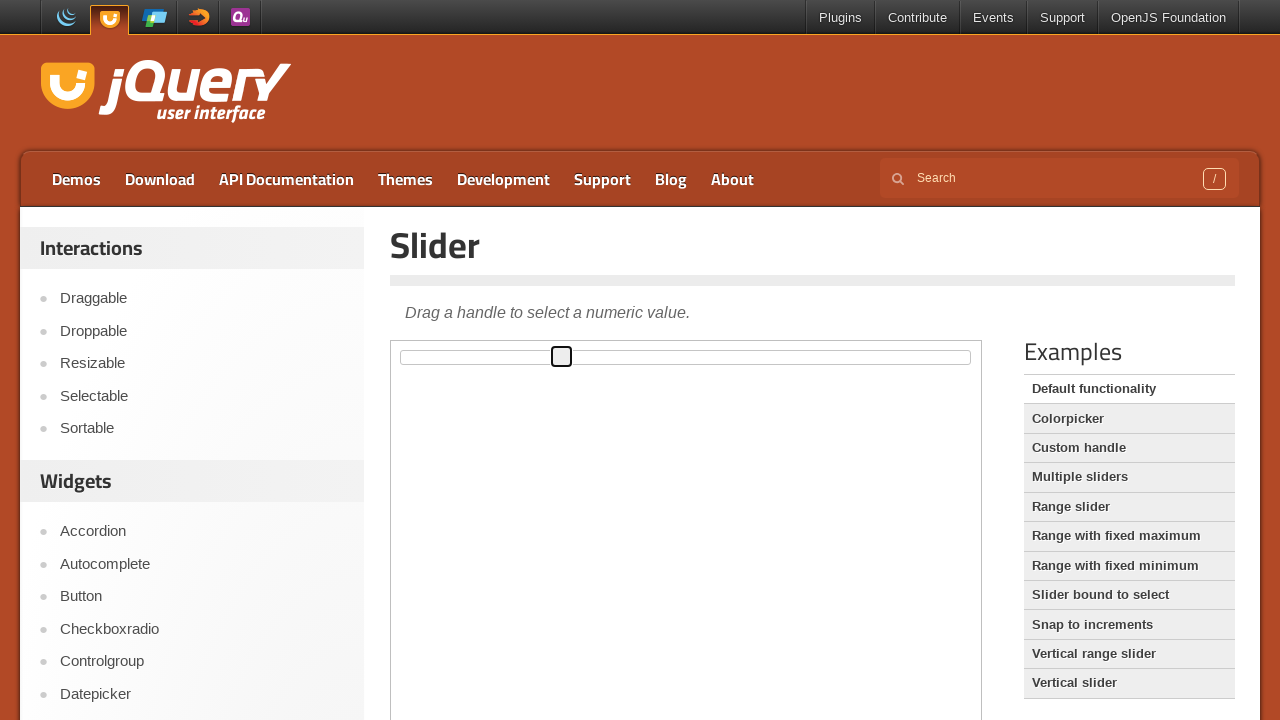

Pressed ArrowRight to move slider right (iteration 29/51) on iframe.demo-frame >> internal:control=enter-frame >> span.ui-slider-handle
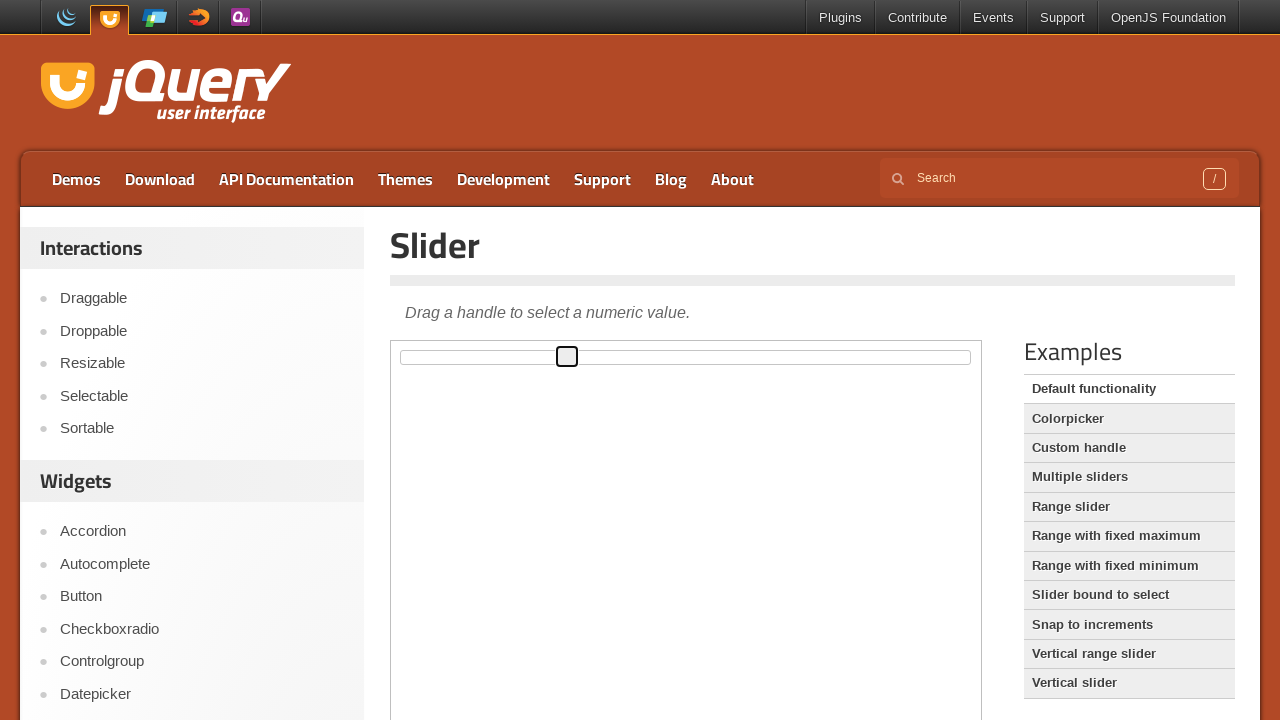

Pressed ArrowRight to move slider right (iteration 30/51) on iframe.demo-frame >> internal:control=enter-frame >> span.ui-slider-handle
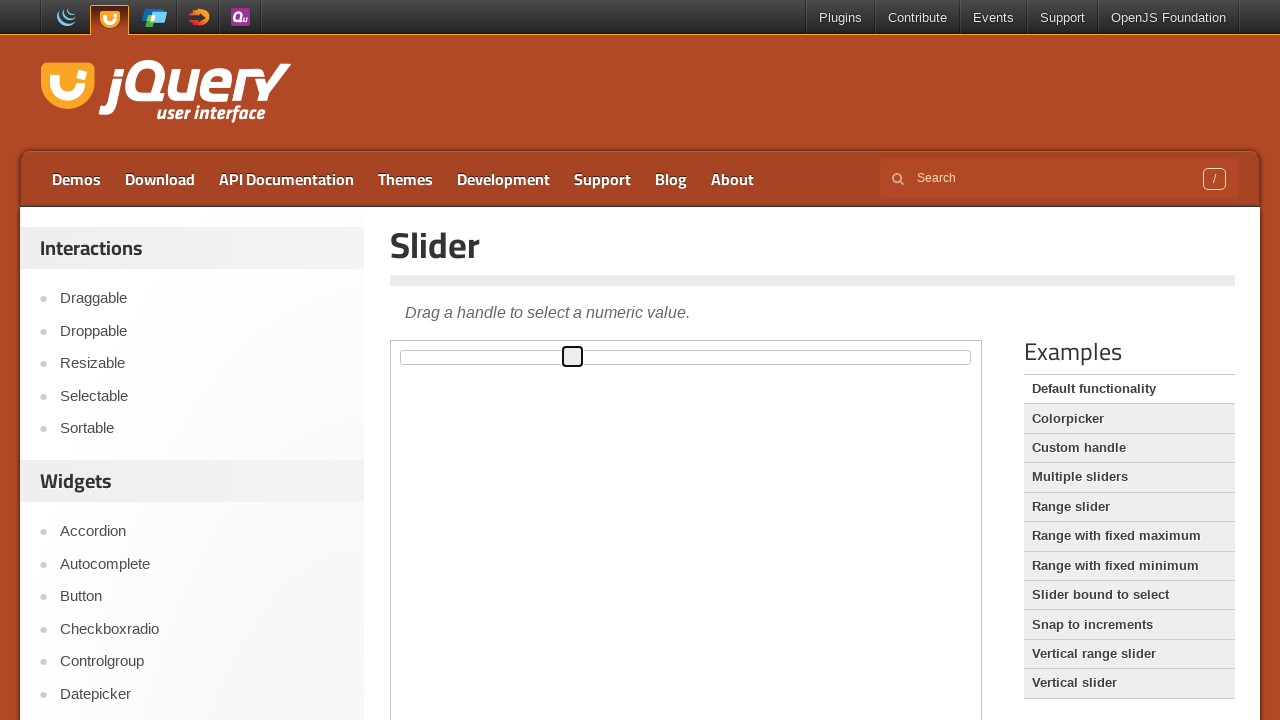

Pressed ArrowRight to move slider right (iteration 31/51) on iframe.demo-frame >> internal:control=enter-frame >> span.ui-slider-handle
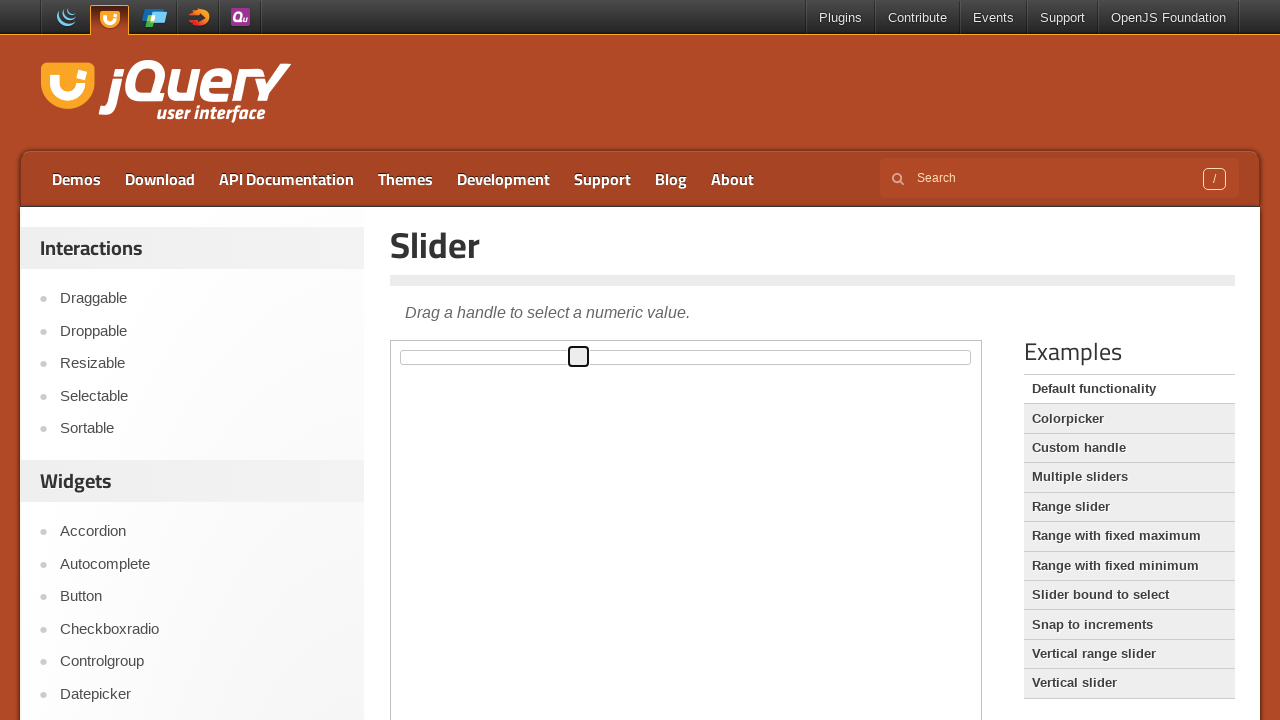

Pressed ArrowRight to move slider right (iteration 32/51) on iframe.demo-frame >> internal:control=enter-frame >> span.ui-slider-handle
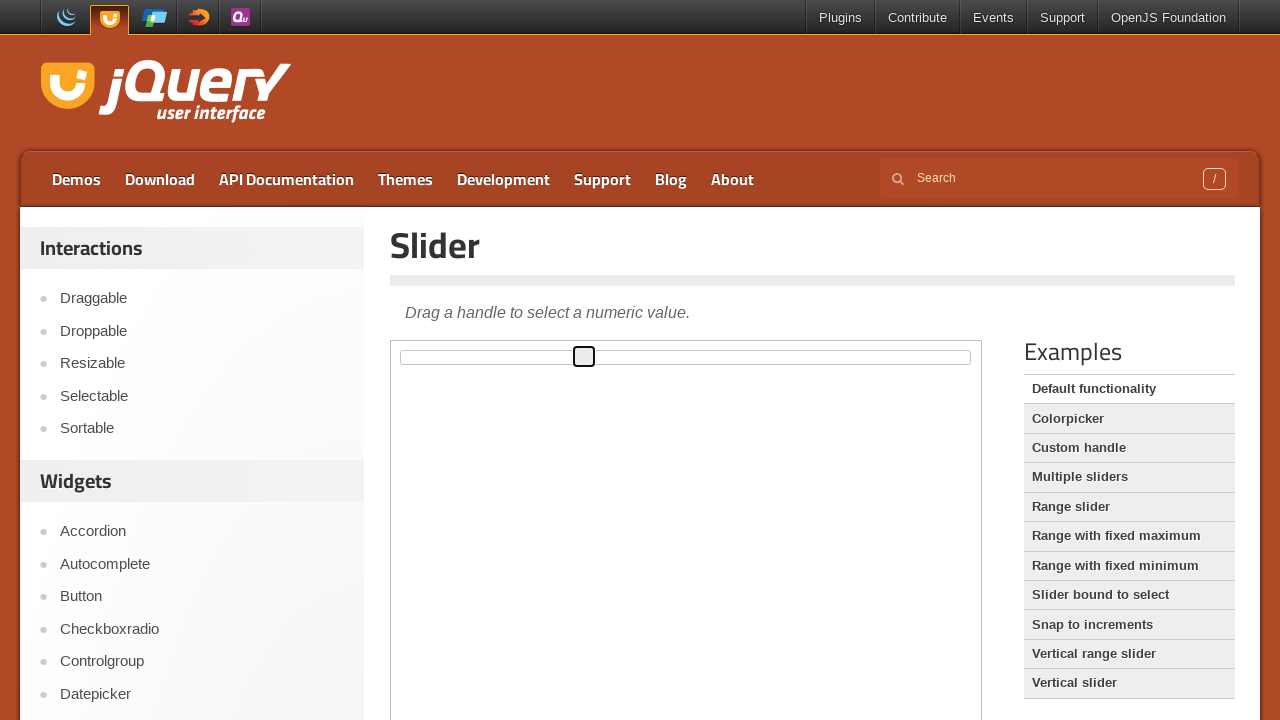

Pressed ArrowRight to move slider right (iteration 33/51) on iframe.demo-frame >> internal:control=enter-frame >> span.ui-slider-handle
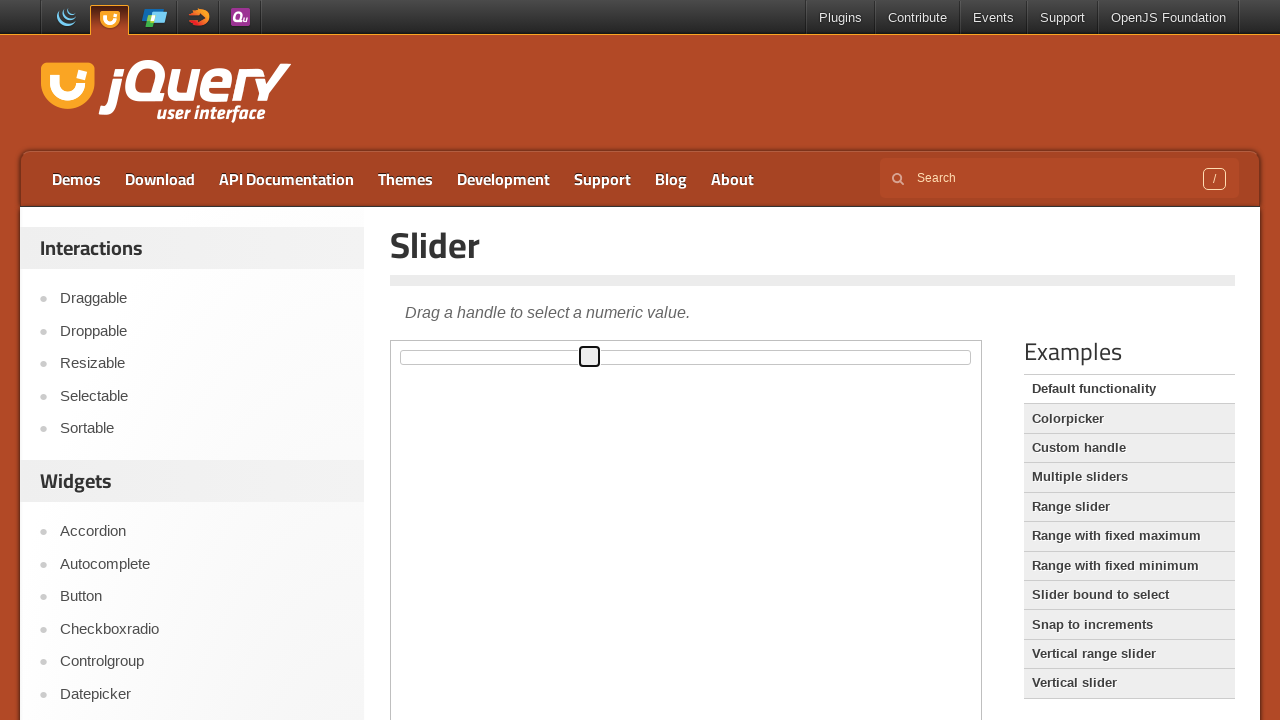

Pressed ArrowRight to move slider right (iteration 34/51) on iframe.demo-frame >> internal:control=enter-frame >> span.ui-slider-handle
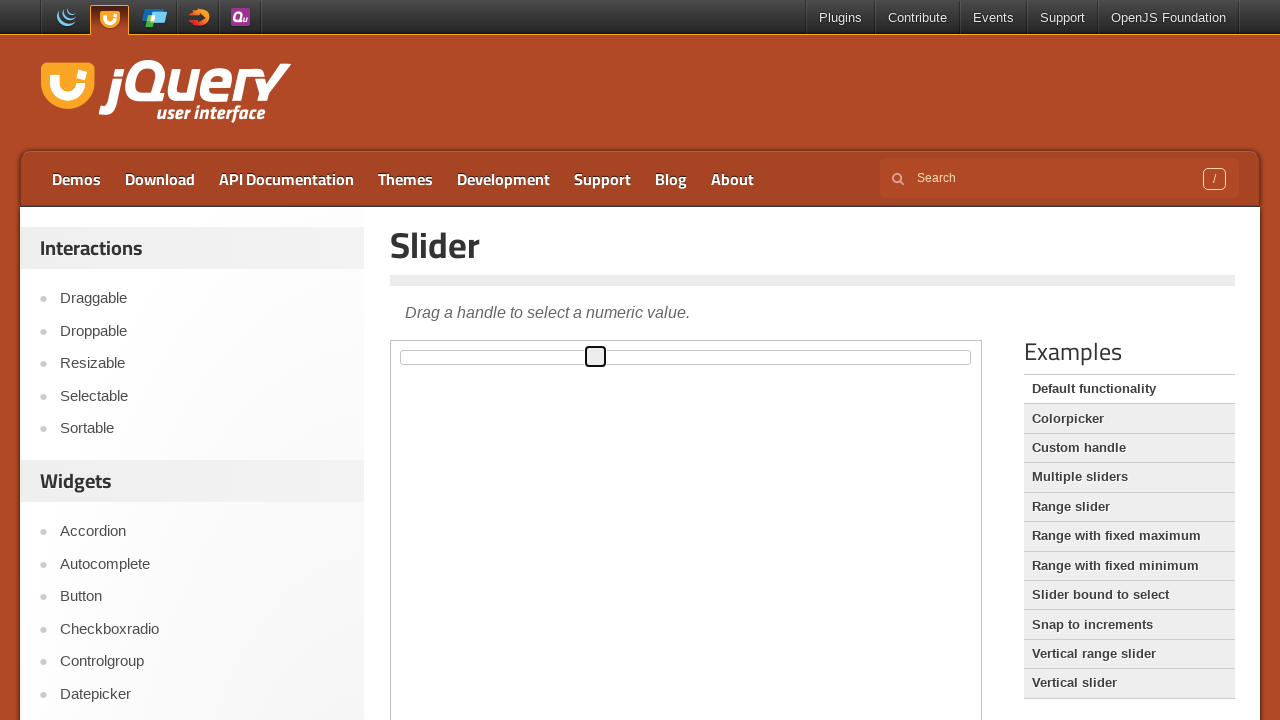

Pressed ArrowRight to move slider right (iteration 35/51) on iframe.demo-frame >> internal:control=enter-frame >> span.ui-slider-handle
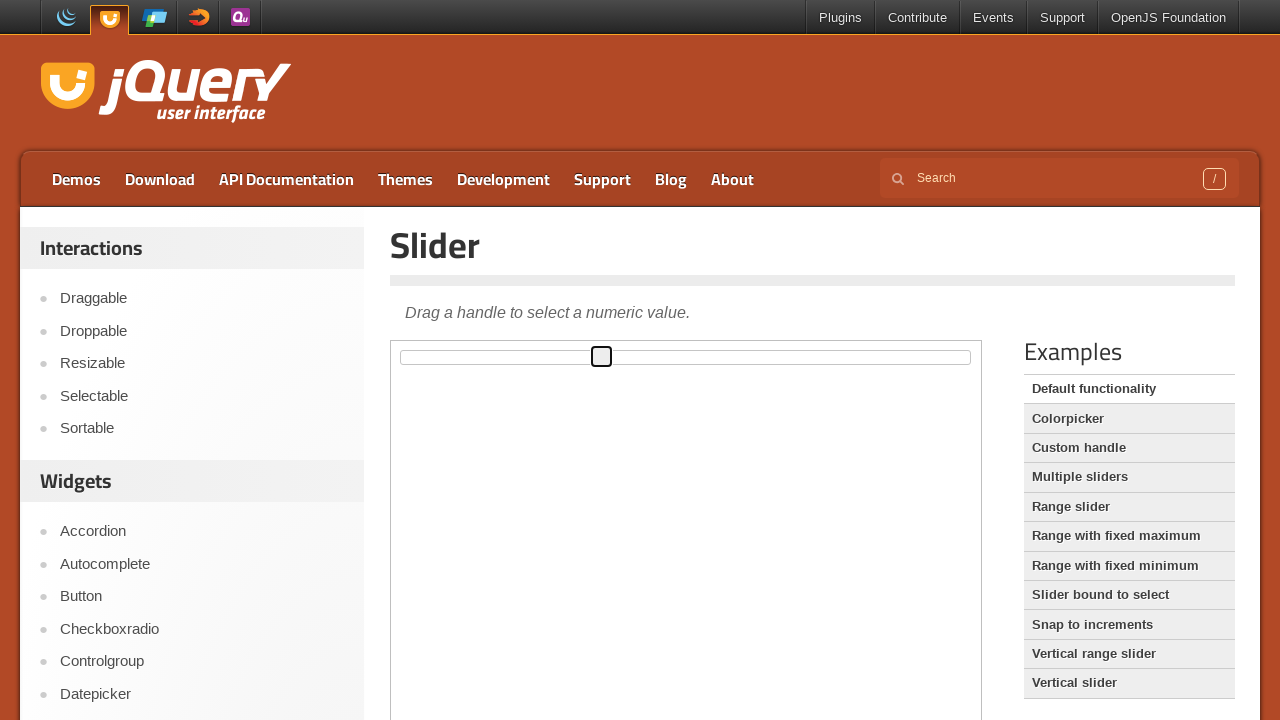

Pressed ArrowRight to move slider right (iteration 36/51) on iframe.demo-frame >> internal:control=enter-frame >> span.ui-slider-handle
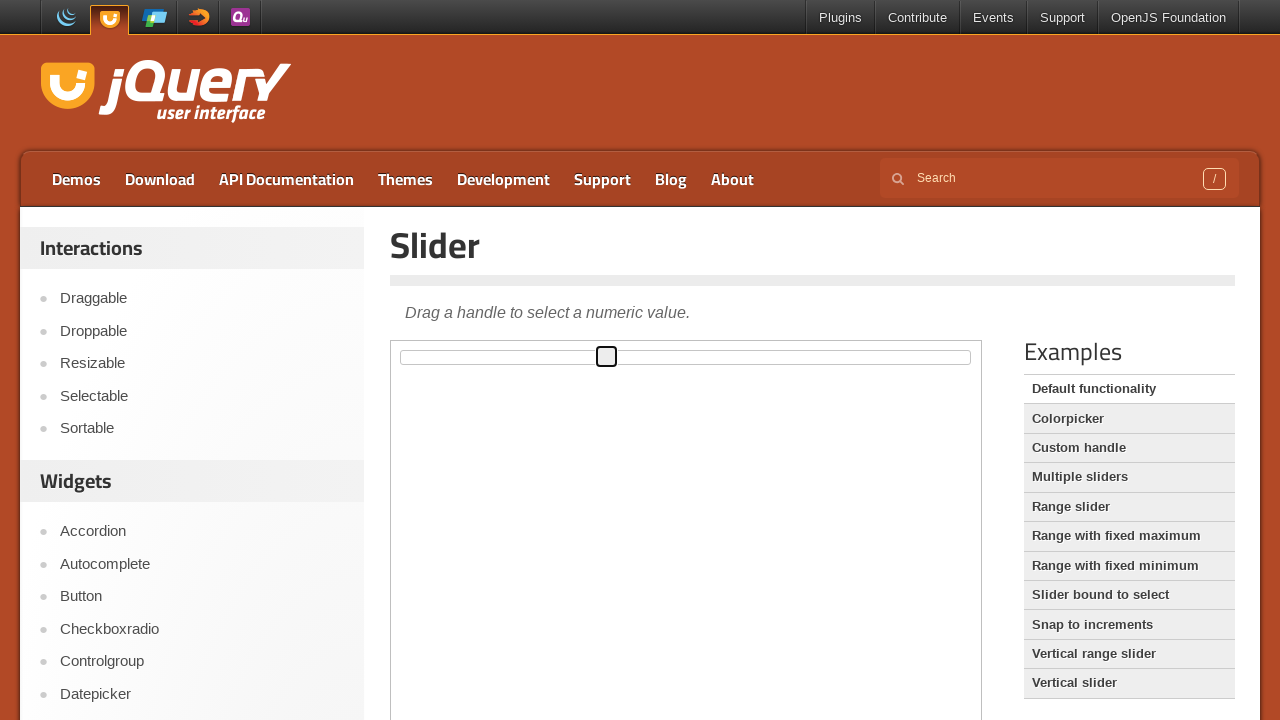

Pressed ArrowRight to move slider right (iteration 37/51) on iframe.demo-frame >> internal:control=enter-frame >> span.ui-slider-handle
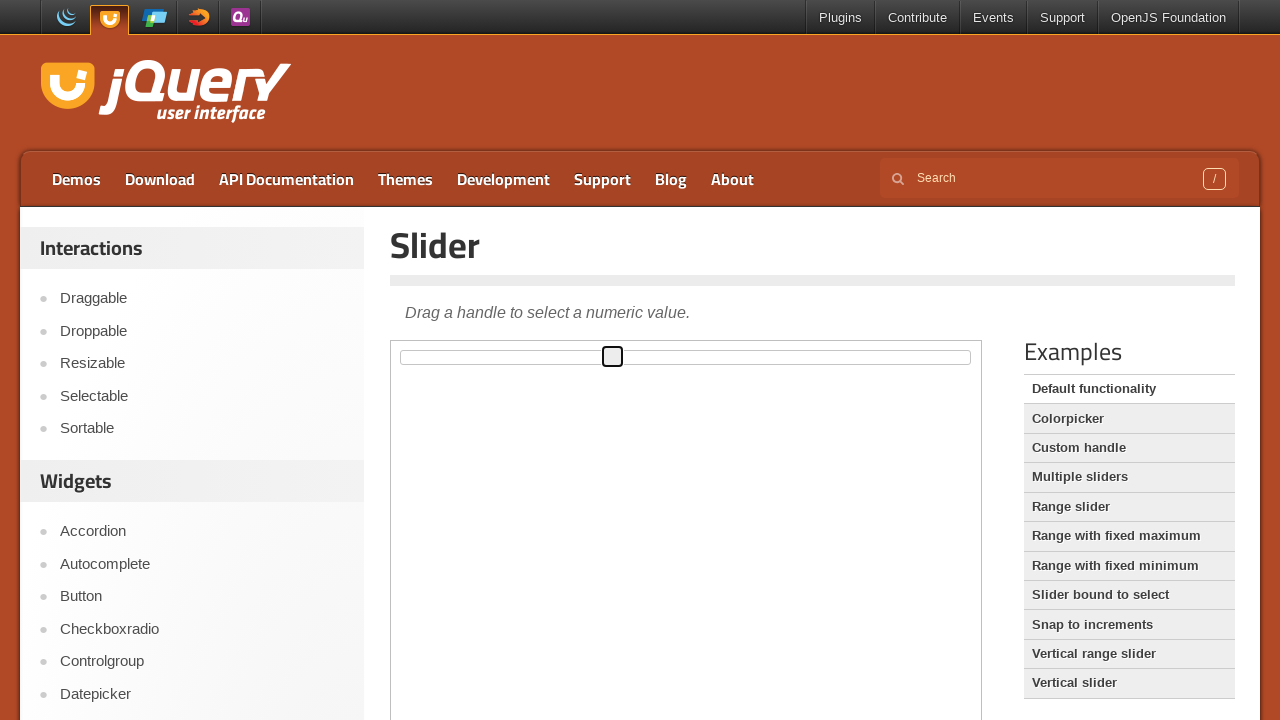

Pressed ArrowRight to move slider right (iteration 38/51) on iframe.demo-frame >> internal:control=enter-frame >> span.ui-slider-handle
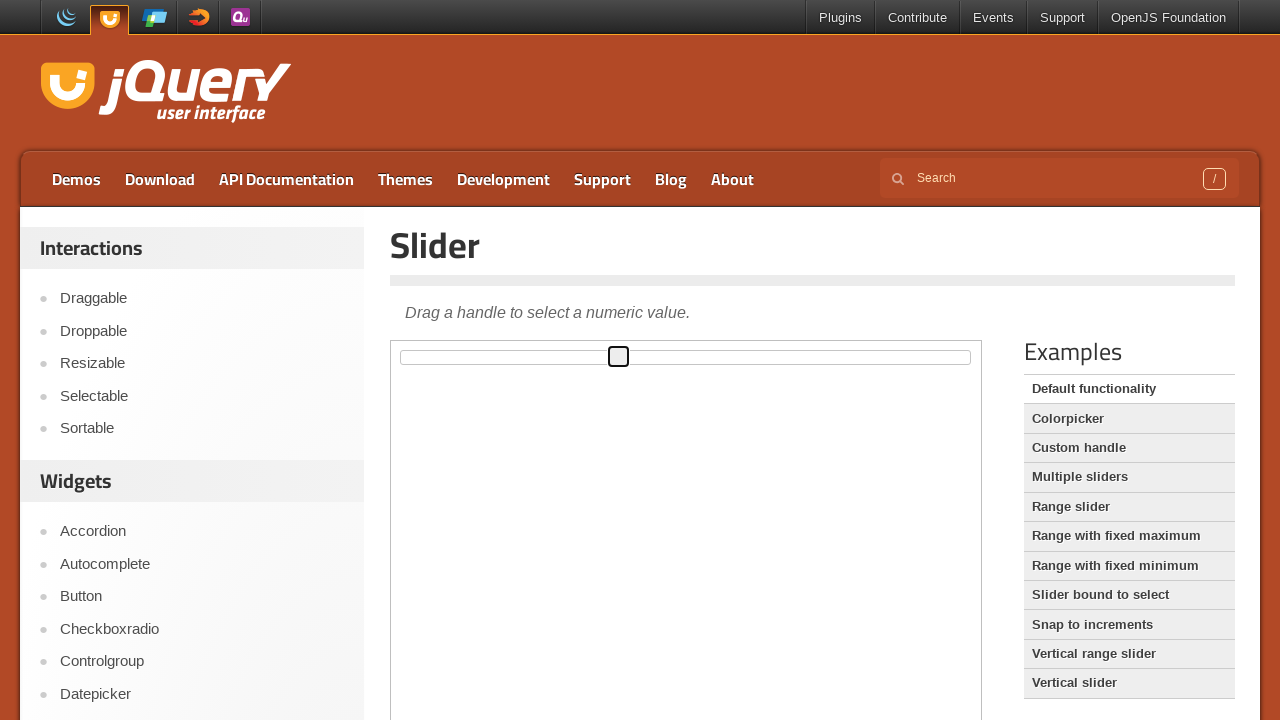

Pressed ArrowRight to move slider right (iteration 39/51) on iframe.demo-frame >> internal:control=enter-frame >> span.ui-slider-handle
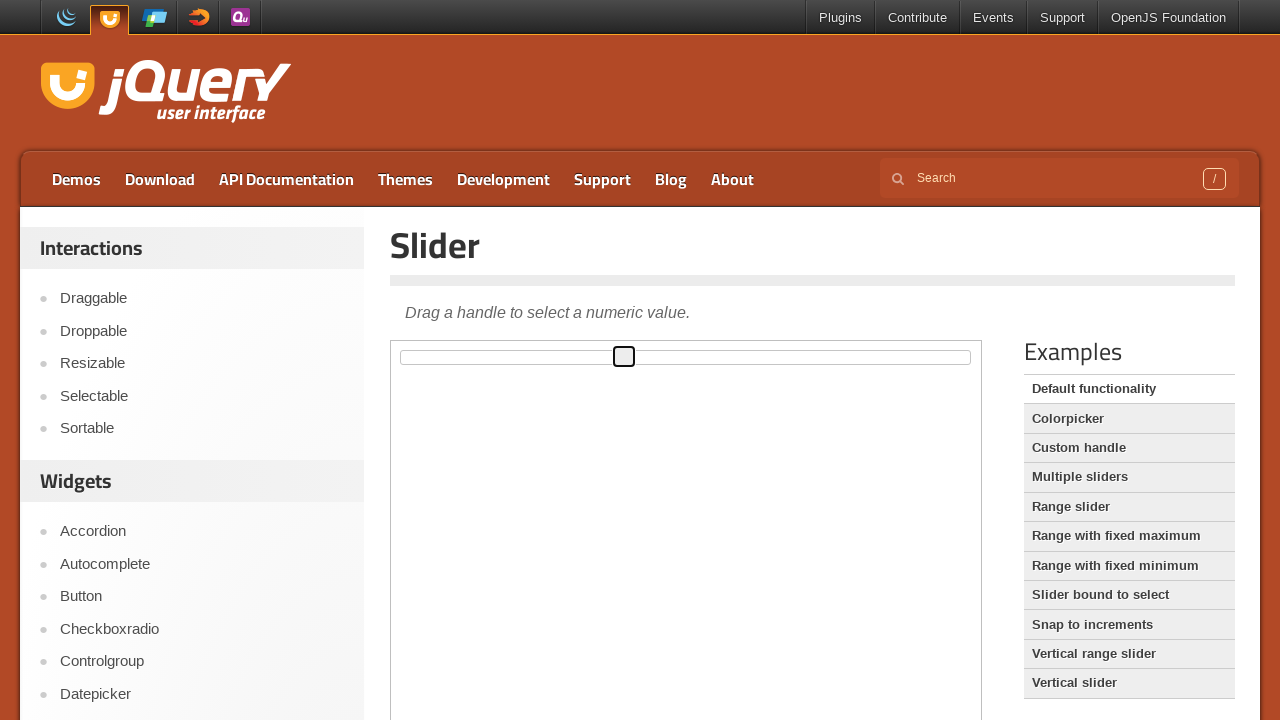

Pressed ArrowRight to move slider right (iteration 40/51) on iframe.demo-frame >> internal:control=enter-frame >> span.ui-slider-handle
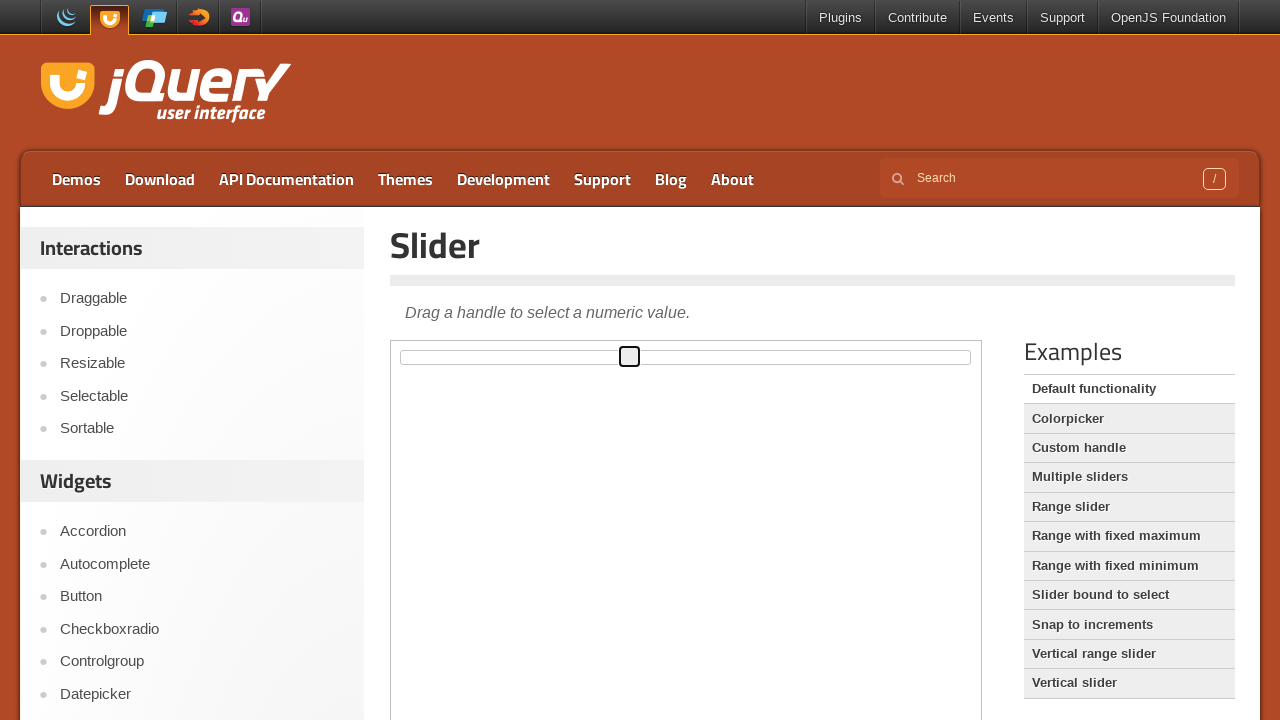

Pressed ArrowRight to move slider right (iteration 41/51) on iframe.demo-frame >> internal:control=enter-frame >> span.ui-slider-handle
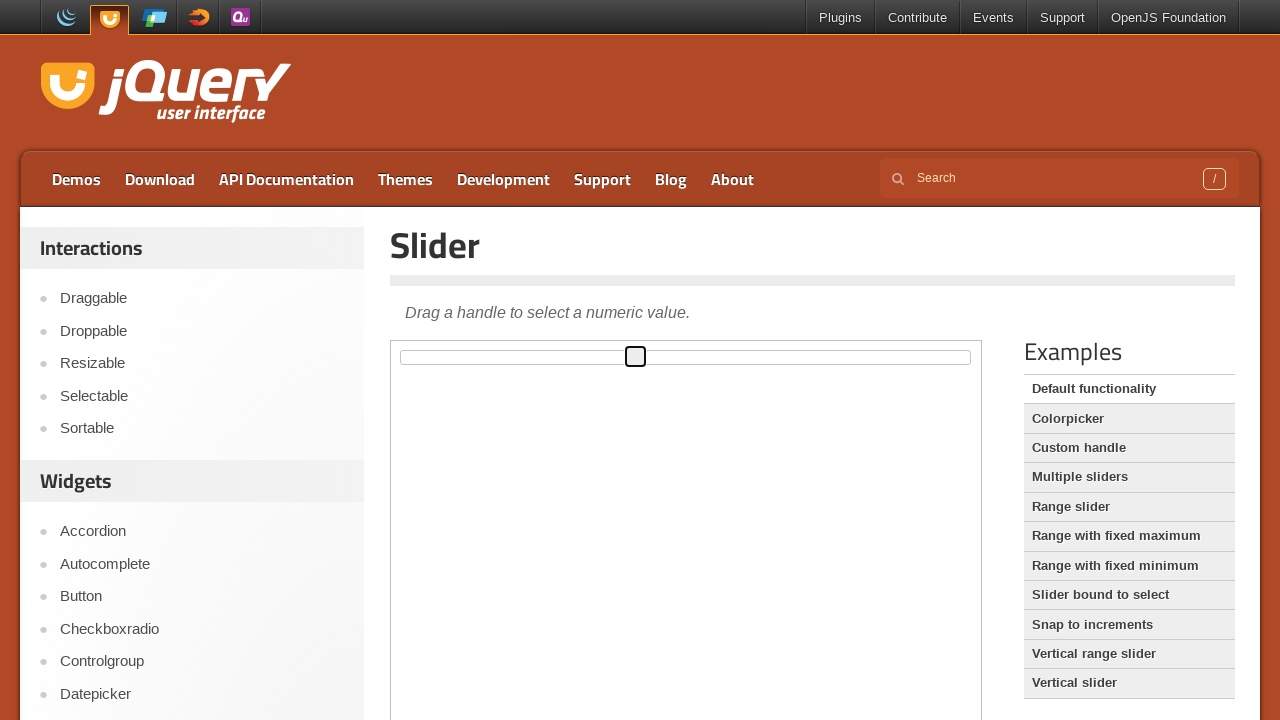

Pressed ArrowRight to move slider right (iteration 42/51) on iframe.demo-frame >> internal:control=enter-frame >> span.ui-slider-handle
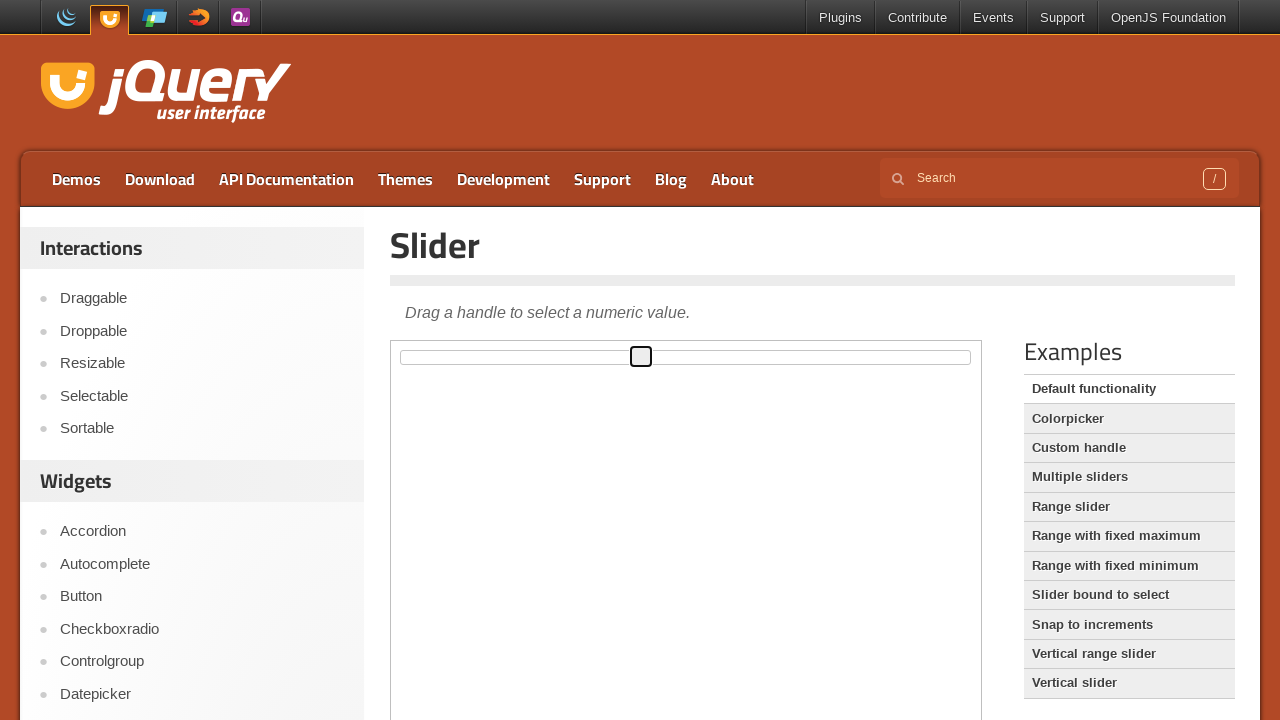

Pressed ArrowRight to move slider right (iteration 43/51) on iframe.demo-frame >> internal:control=enter-frame >> span.ui-slider-handle
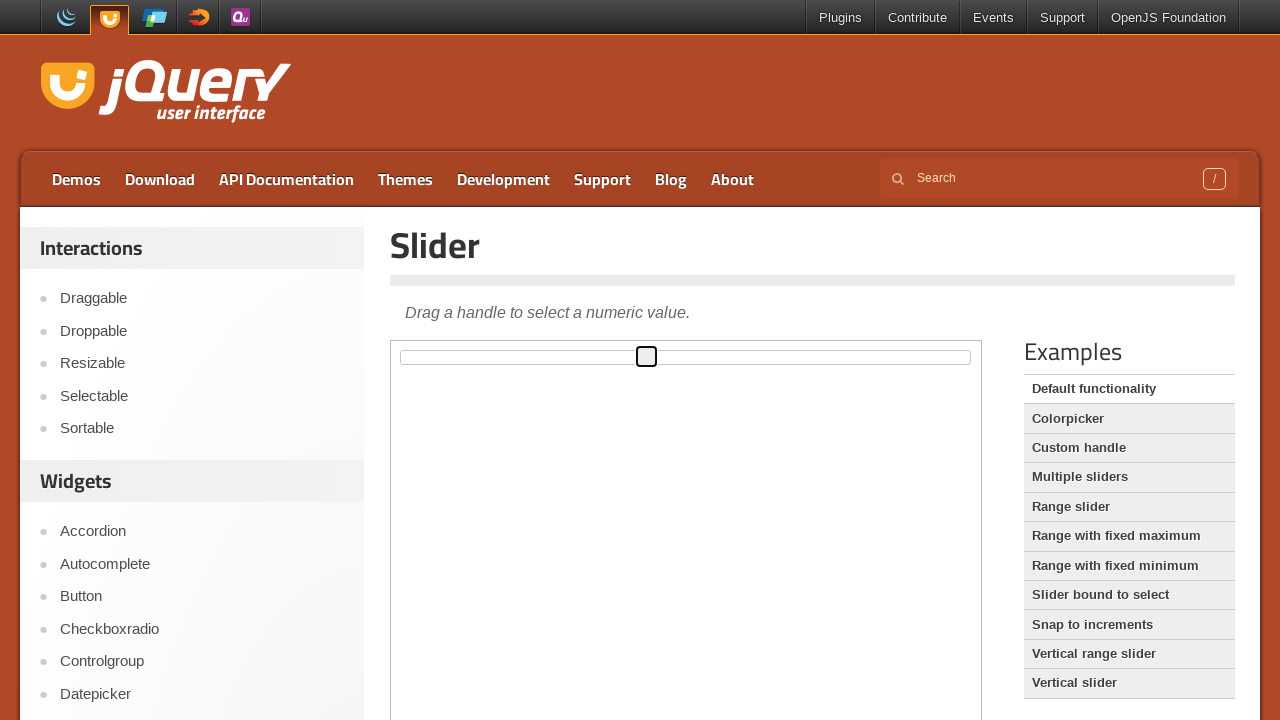

Pressed ArrowRight to move slider right (iteration 44/51) on iframe.demo-frame >> internal:control=enter-frame >> span.ui-slider-handle
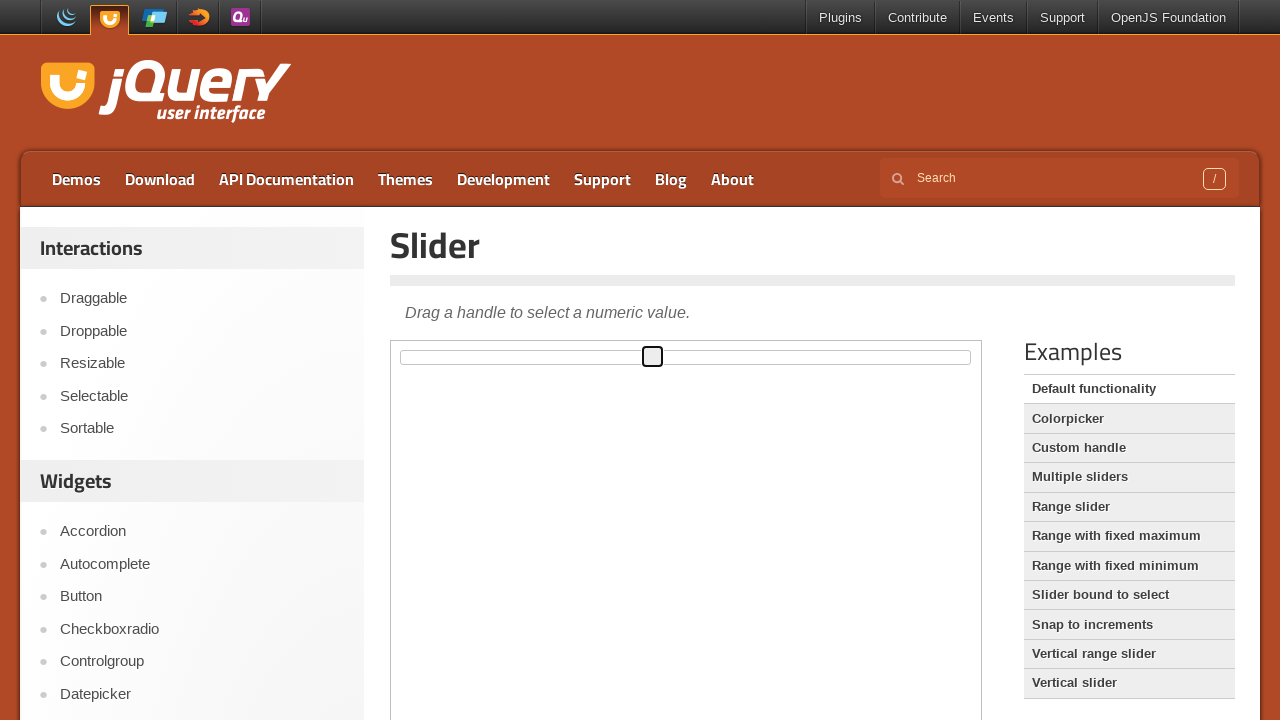

Pressed ArrowRight to move slider right (iteration 45/51) on iframe.demo-frame >> internal:control=enter-frame >> span.ui-slider-handle
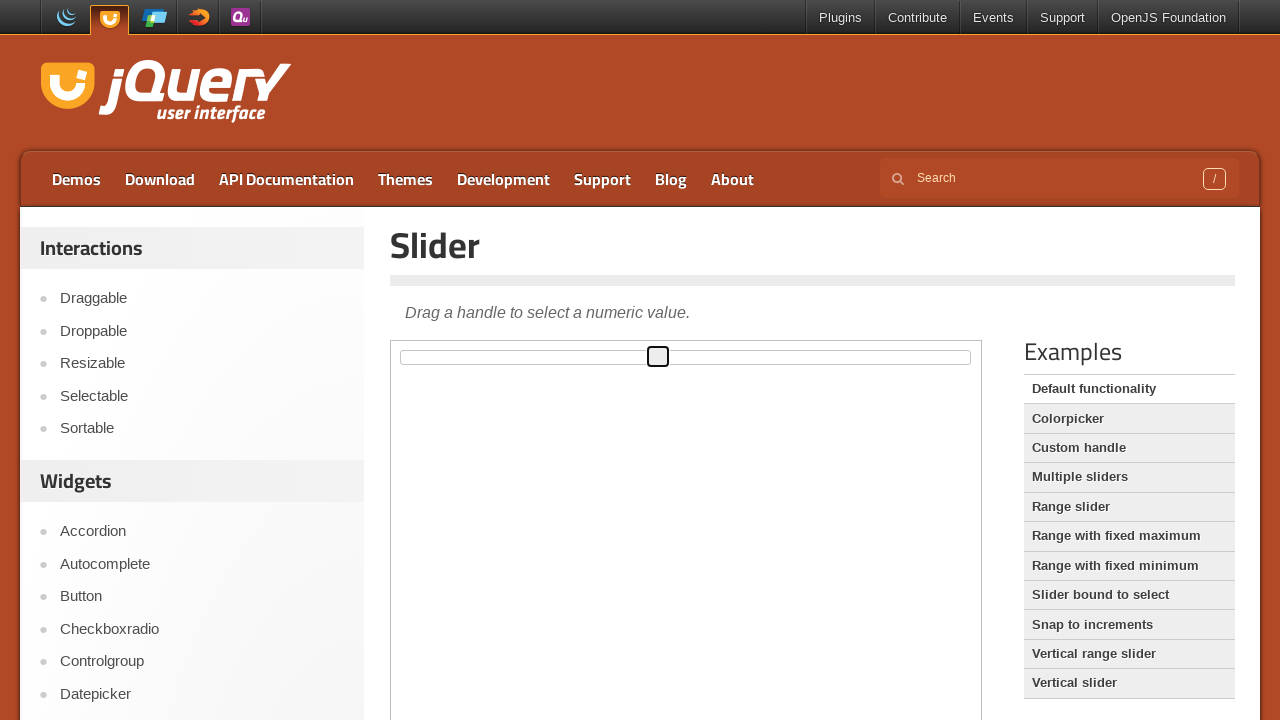

Pressed ArrowRight to move slider right (iteration 46/51) on iframe.demo-frame >> internal:control=enter-frame >> span.ui-slider-handle
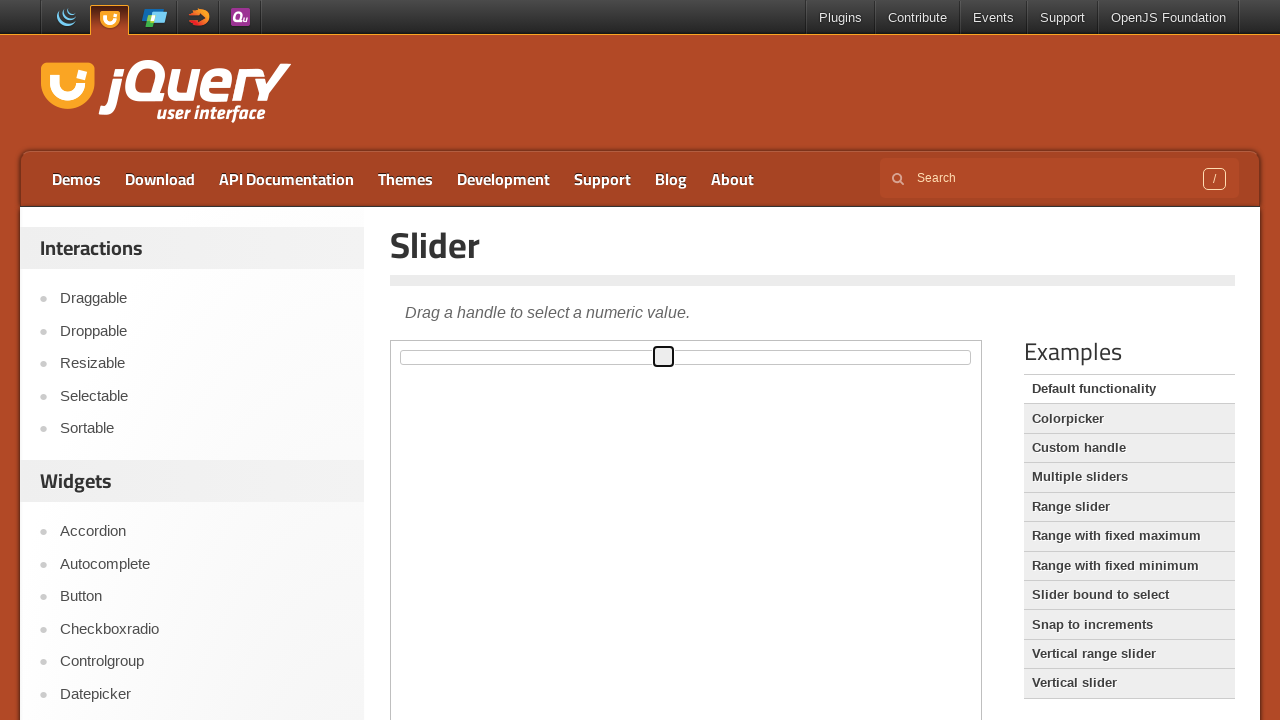

Pressed ArrowRight to move slider right (iteration 47/51) on iframe.demo-frame >> internal:control=enter-frame >> span.ui-slider-handle
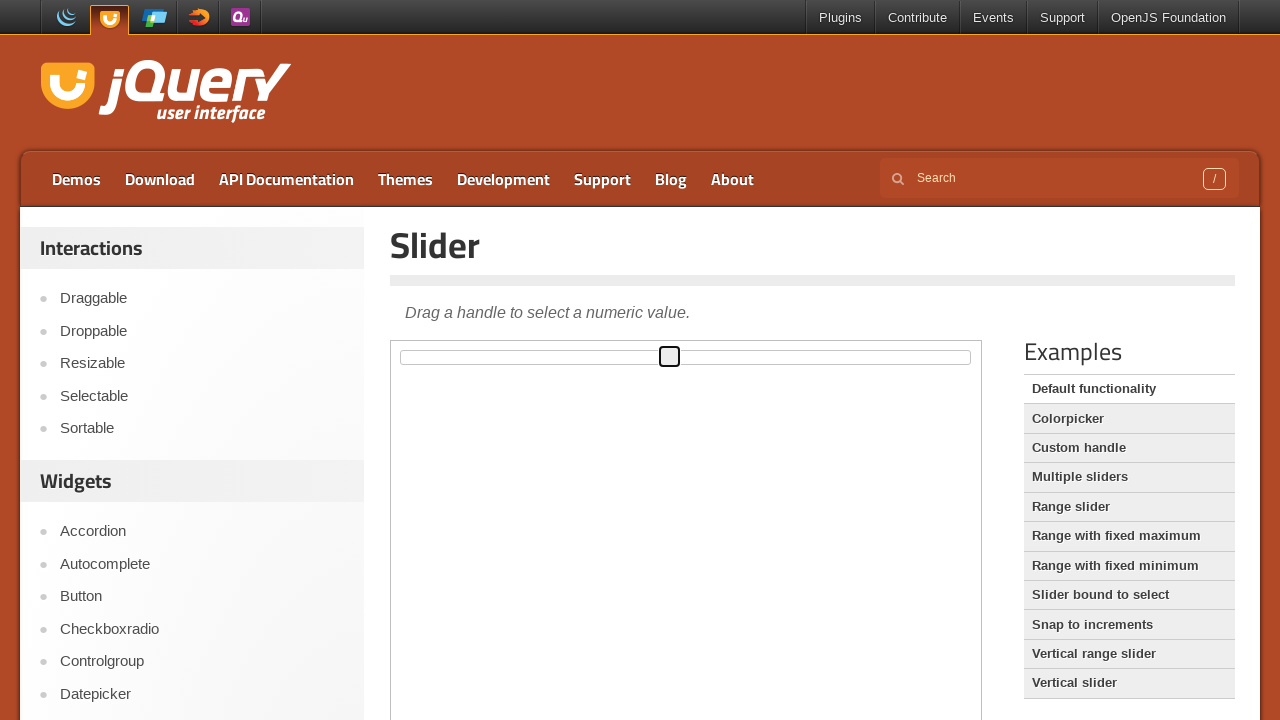

Pressed ArrowRight to move slider right (iteration 48/51) on iframe.demo-frame >> internal:control=enter-frame >> span.ui-slider-handle
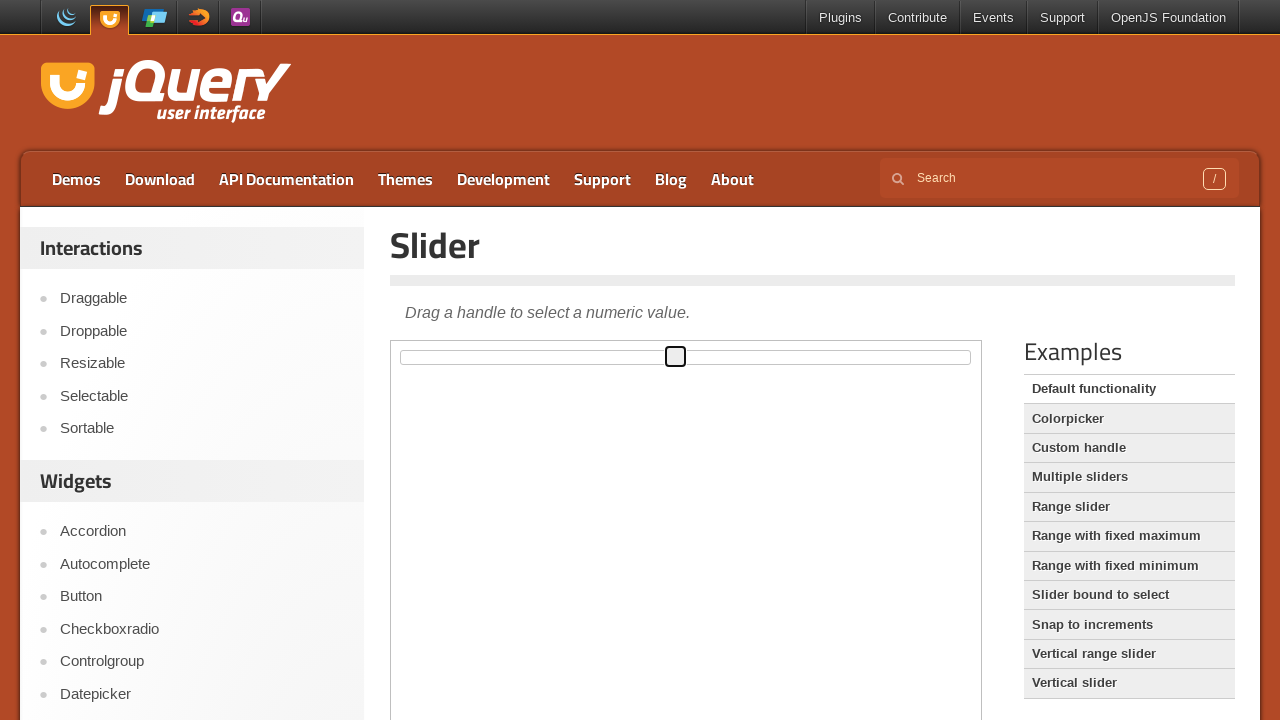

Pressed ArrowRight to move slider right (iteration 49/51) on iframe.demo-frame >> internal:control=enter-frame >> span.ui-slider-handle
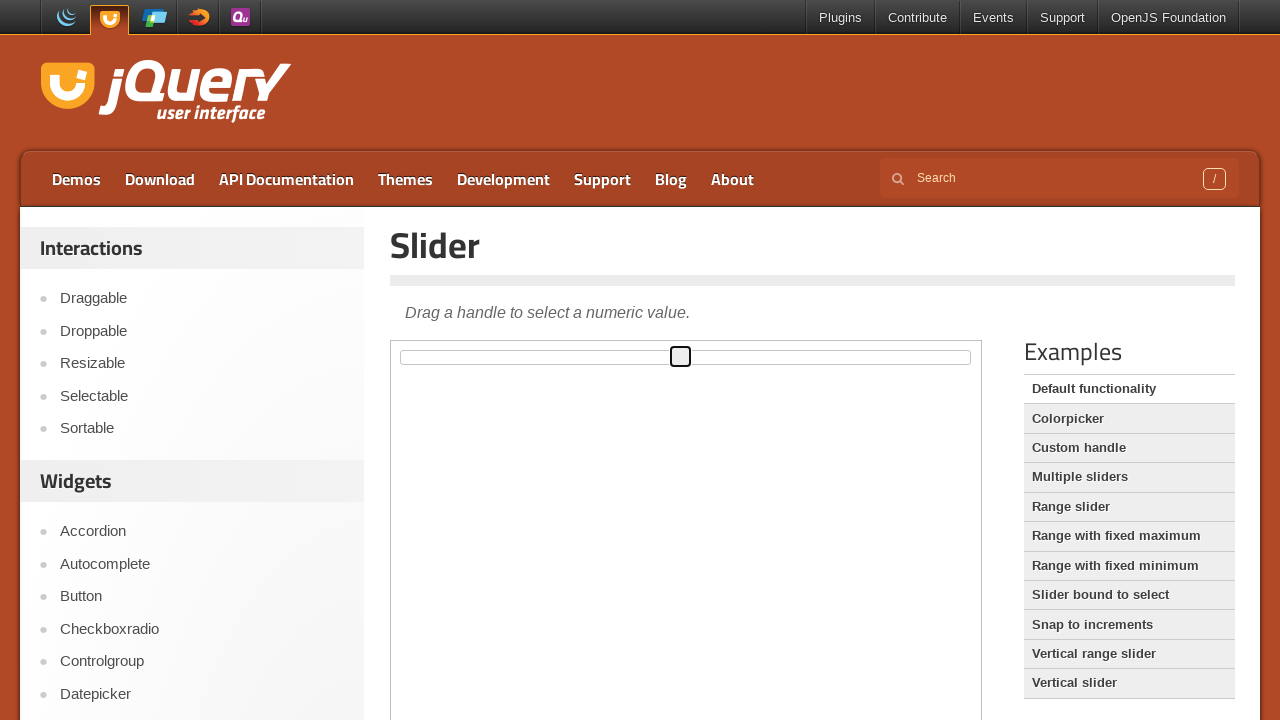

Pressed ArrowRight to move slider right (iteration 50/51) on iframe.demo-frame >> internal:control=enter-frame >> span.ui-slider-handle
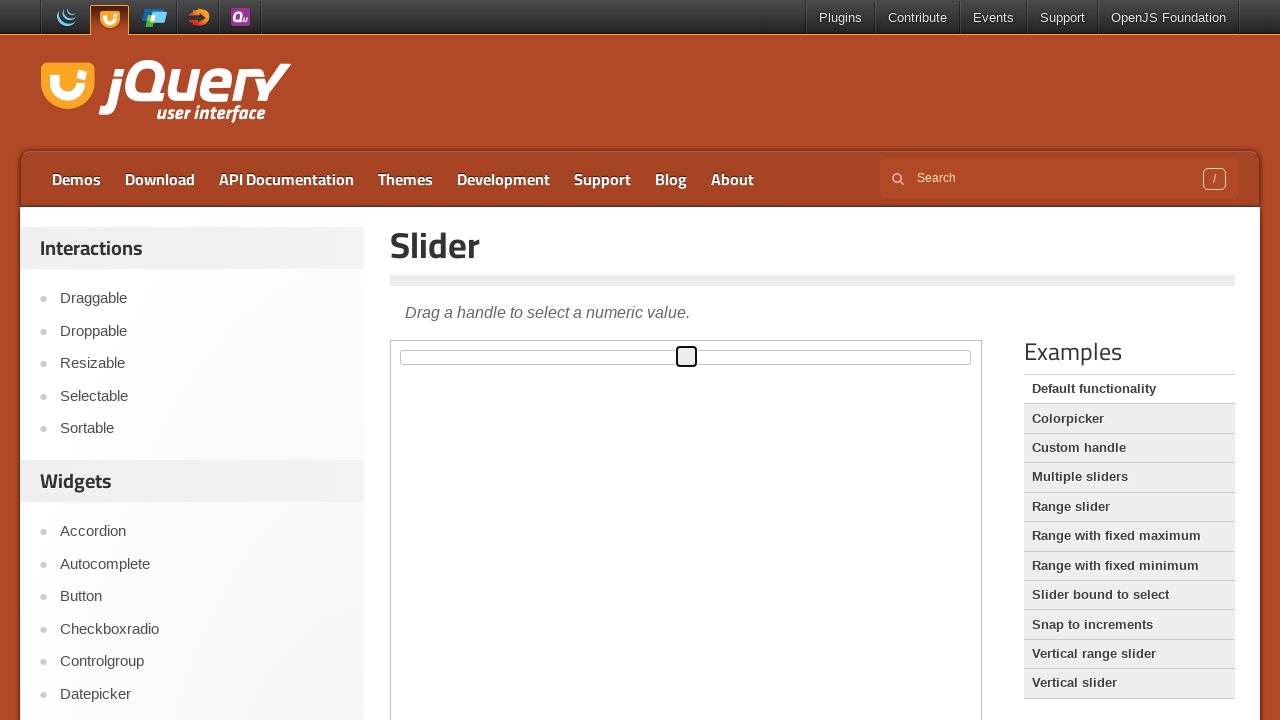

Pressed ArrowRight to move slider right (iteration 51/51) on iframe.demo-frame >> internal:control=enter-frame >> span.ui-slider-handle
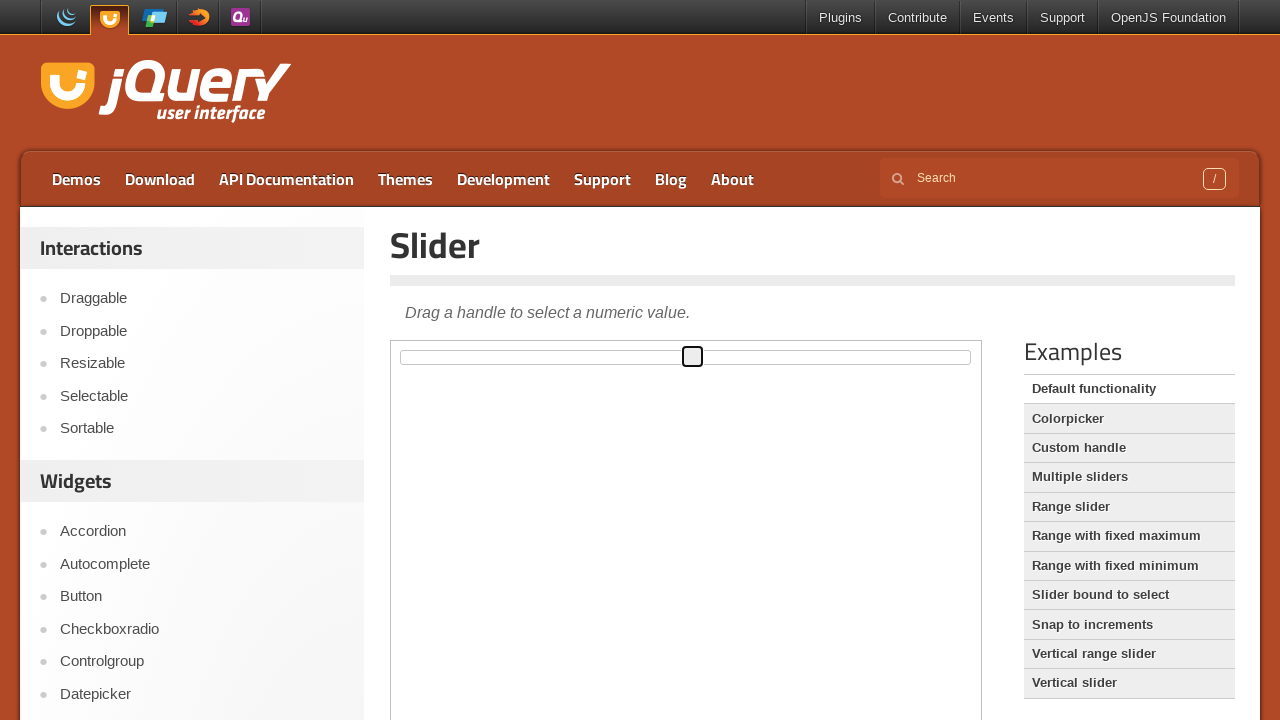

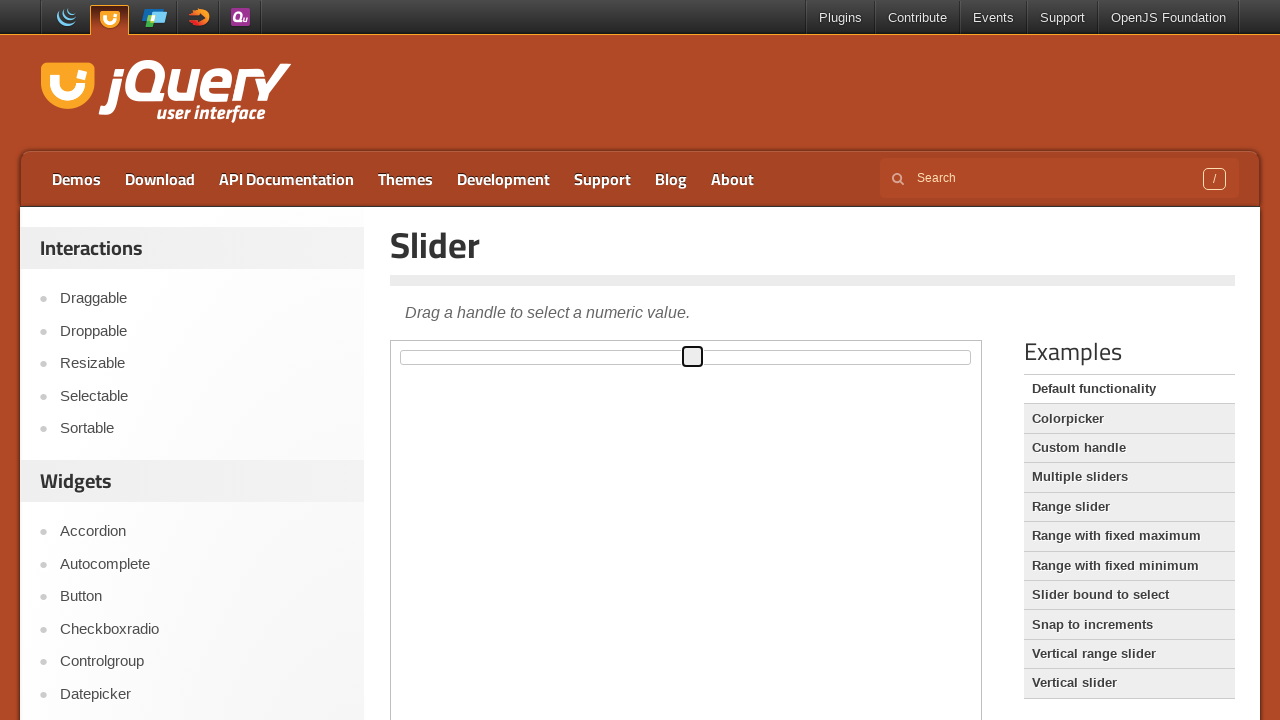